Automates playing the 2048 game by continuously pressing arrow keys in a pattern until the game is over

Starting URL: https://gabrielecirulli.github.io/2048/

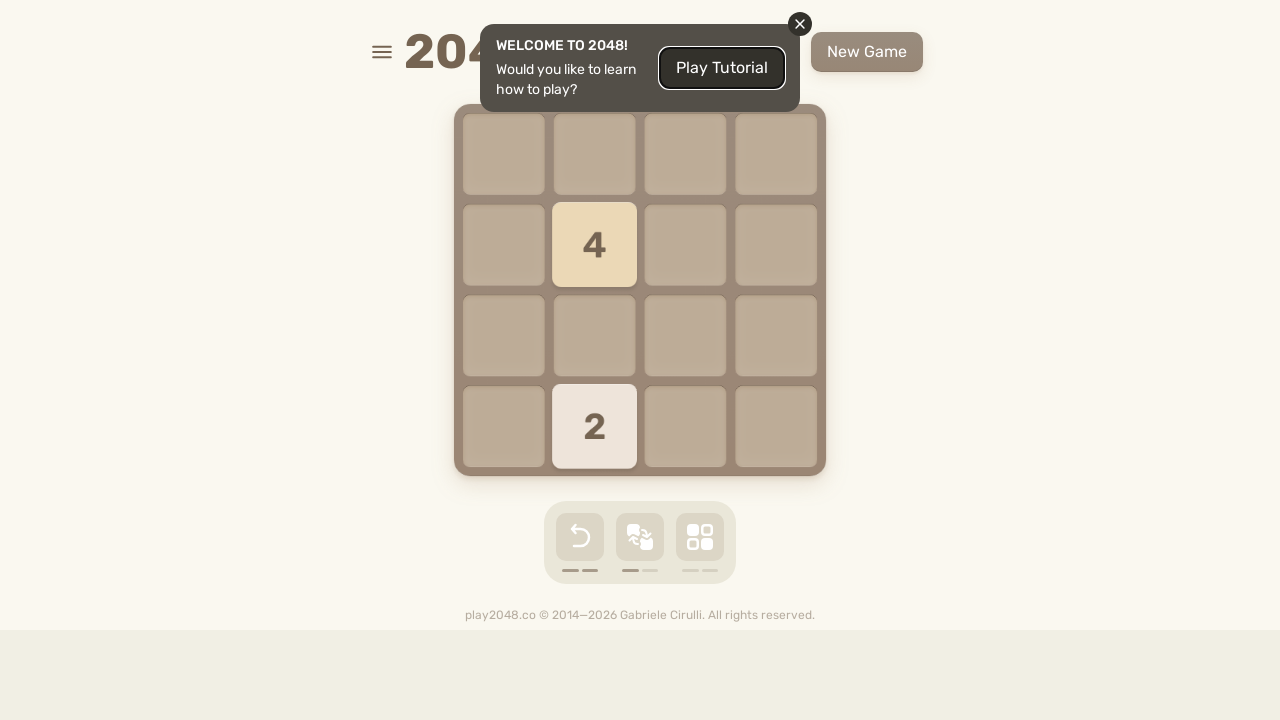

Pressed ArrowUp key on html
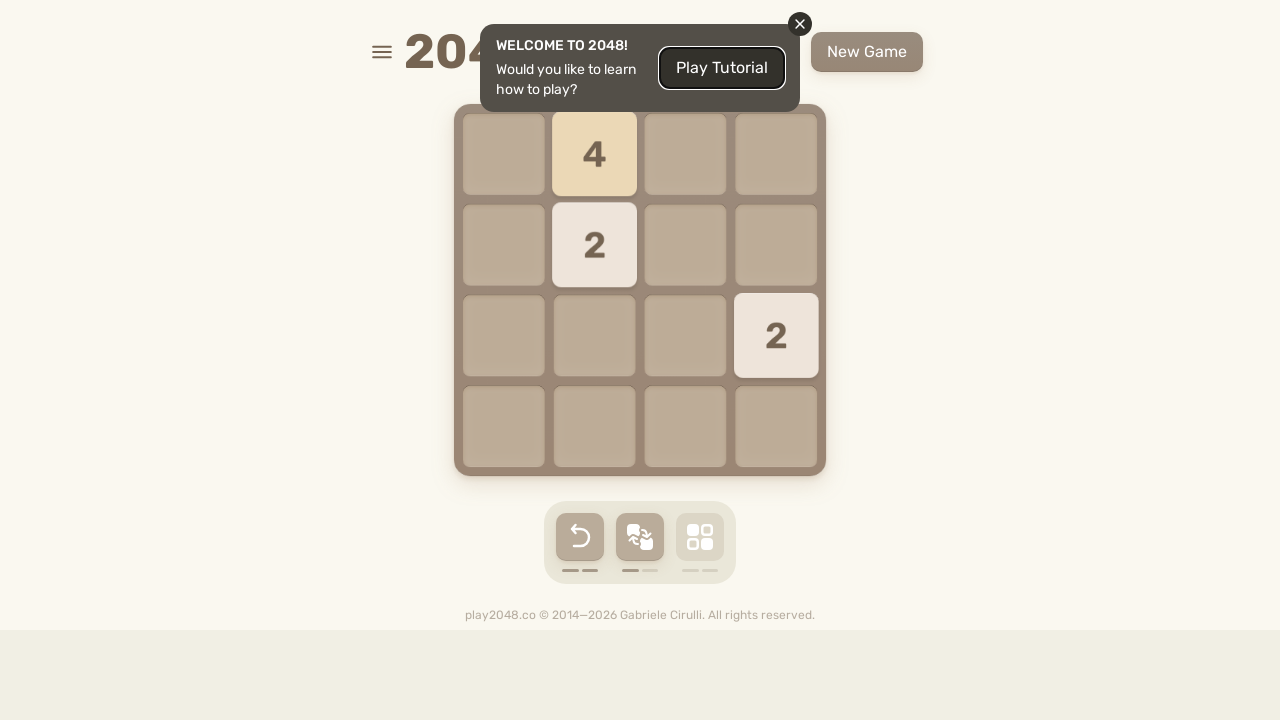

Waited 100ms after ArrowUp
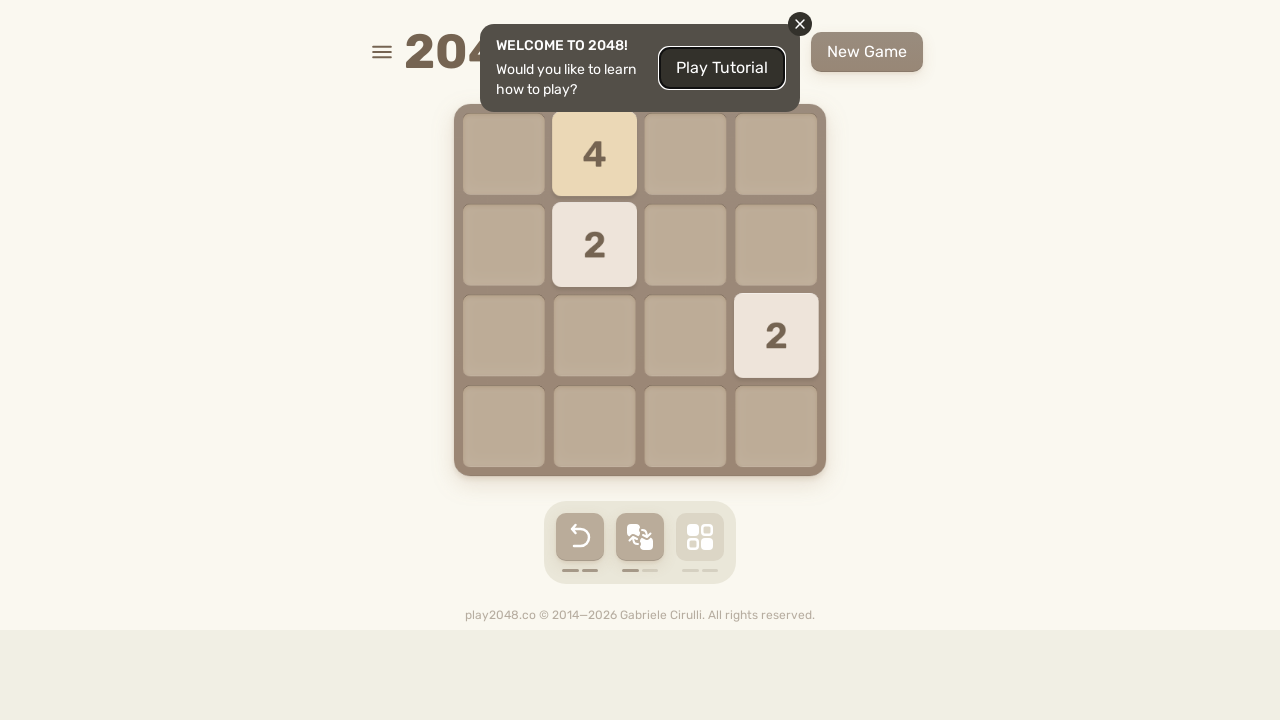

Pressed ArrowRight key on html
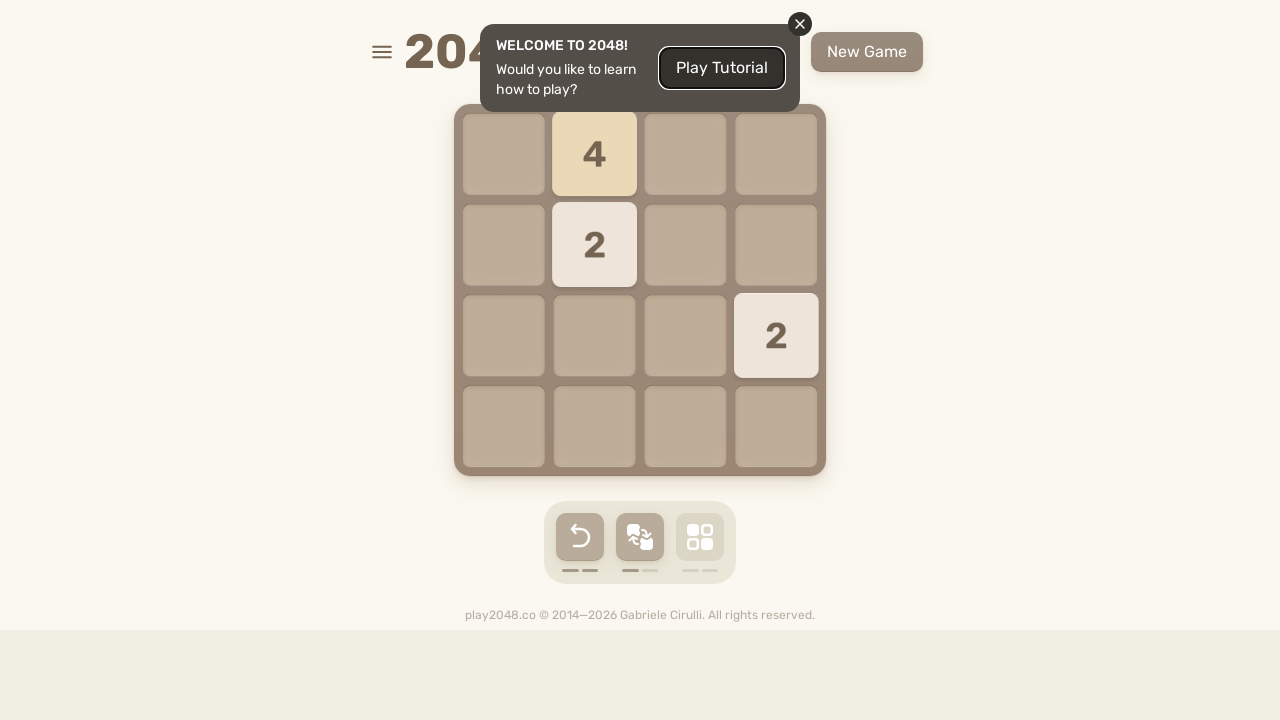

Waited 100ms after ArrowRight
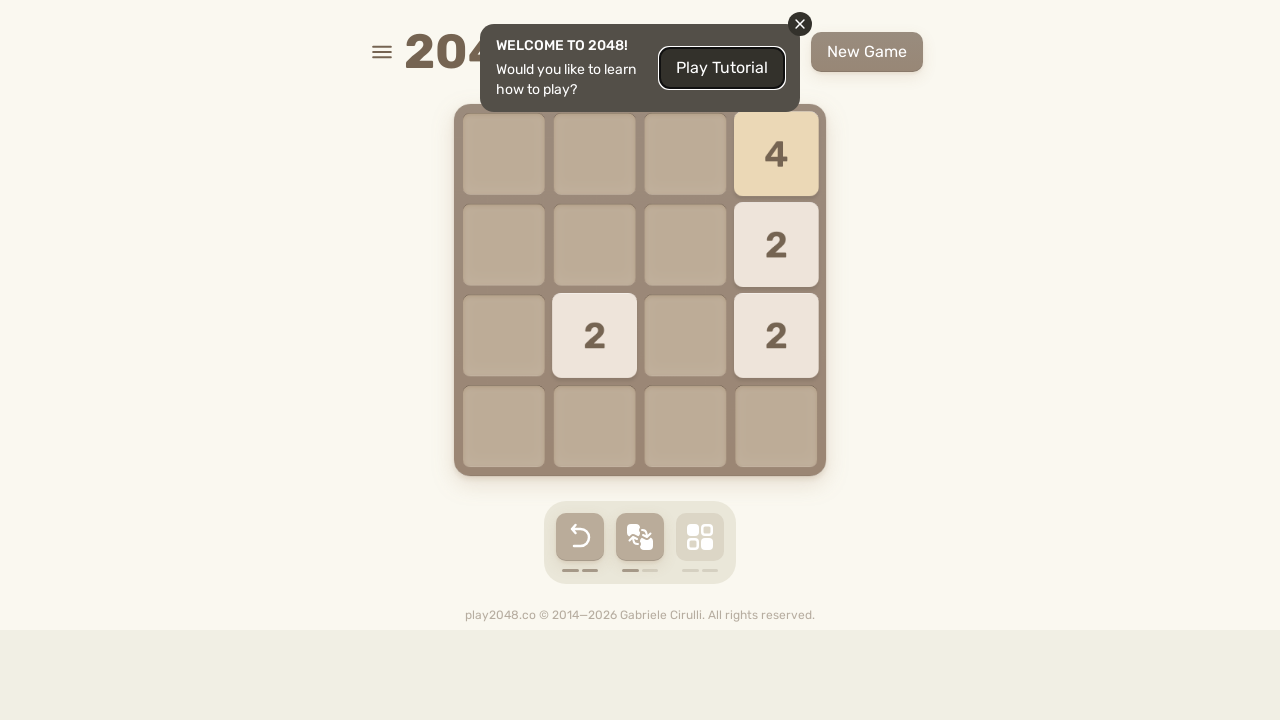

Pressed ArrowDown key on html
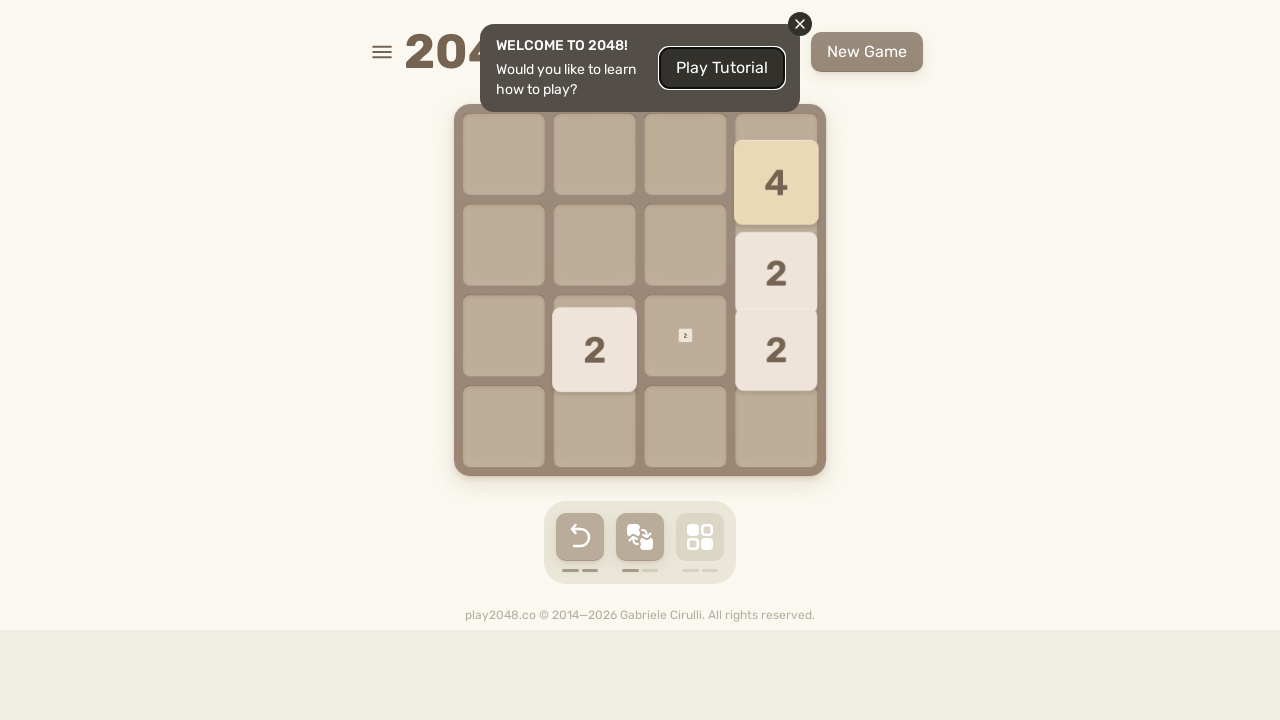

Waited 100ms after ArrowDown
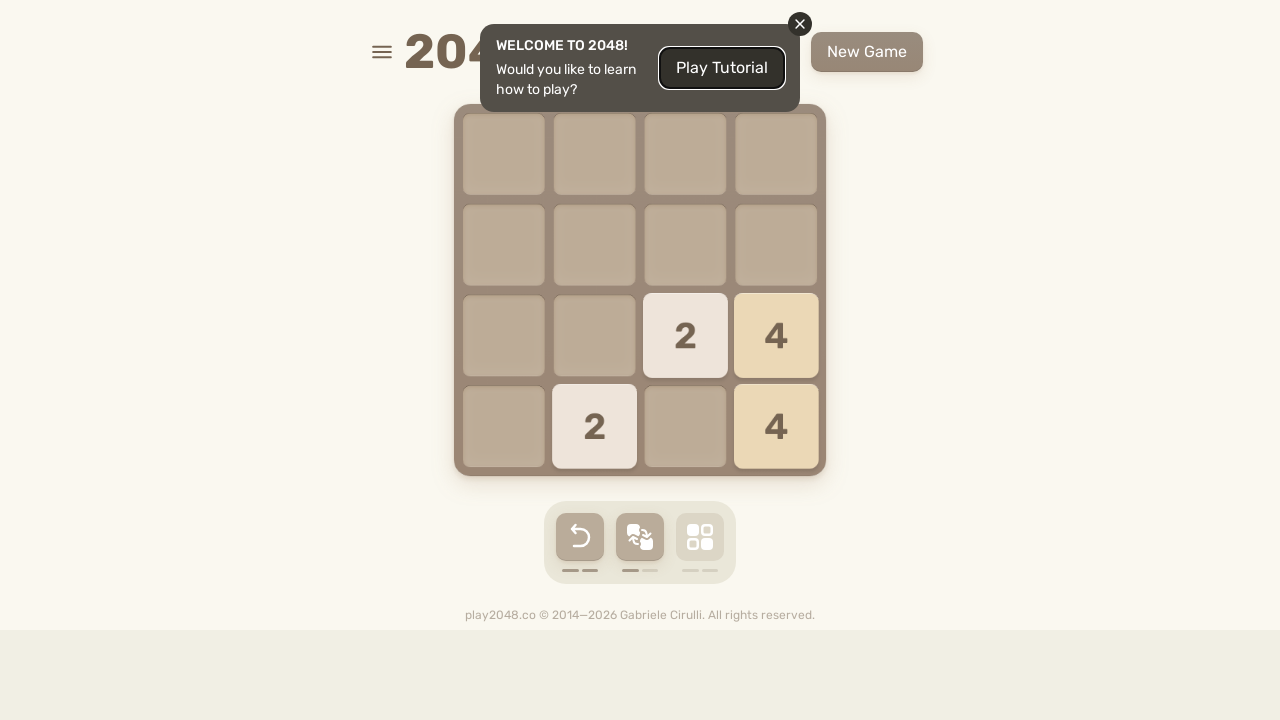

Pressed ArrowLeft key on html
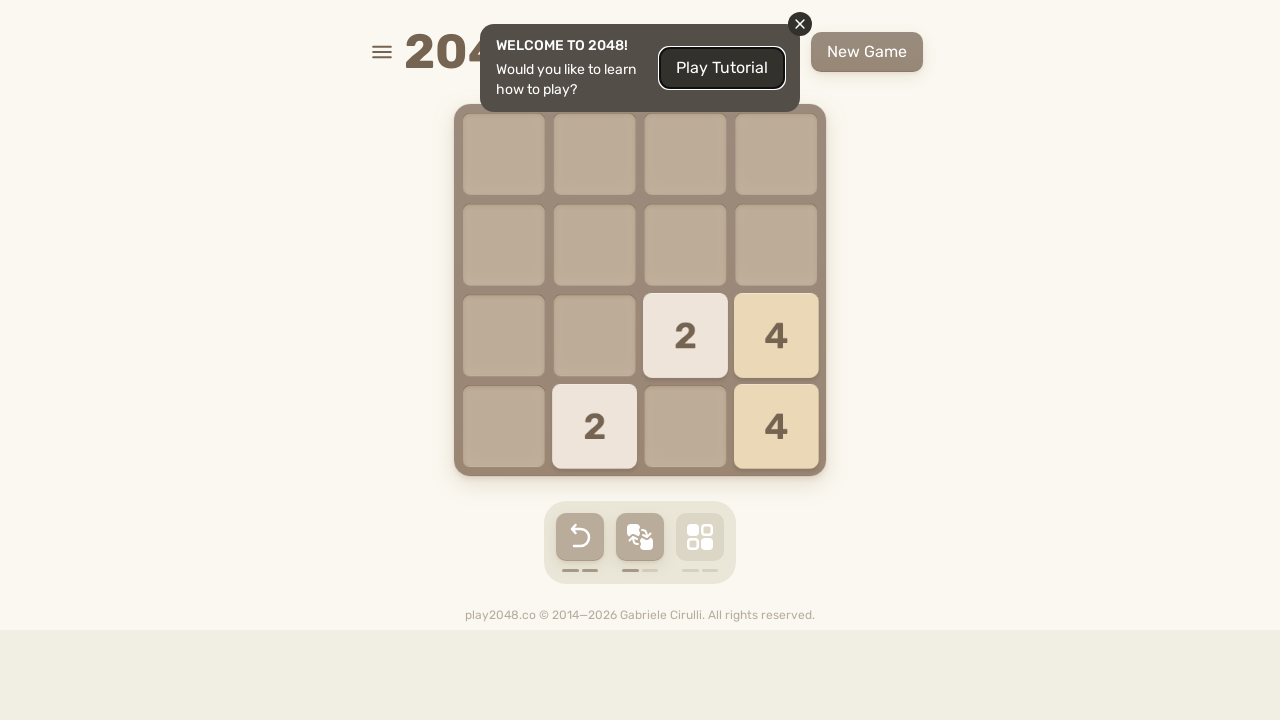

Waited 100ms after ArrowLeft
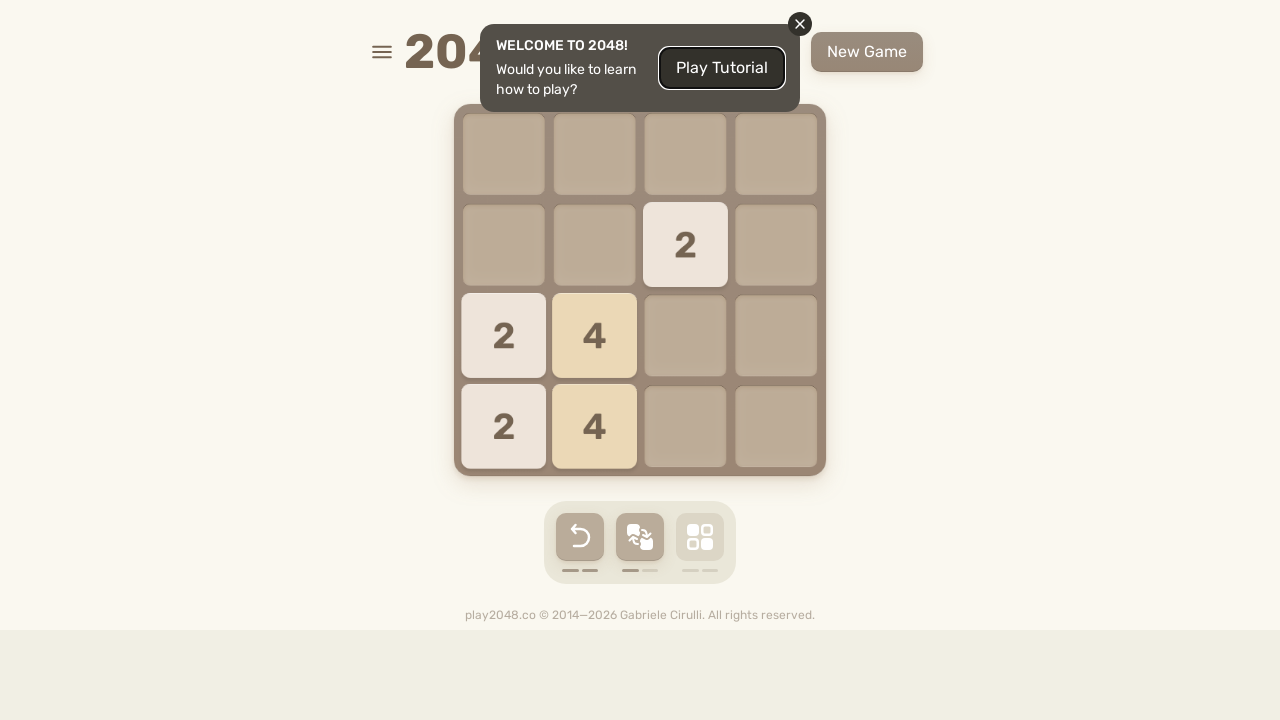

Pressed ArrowUp key on html
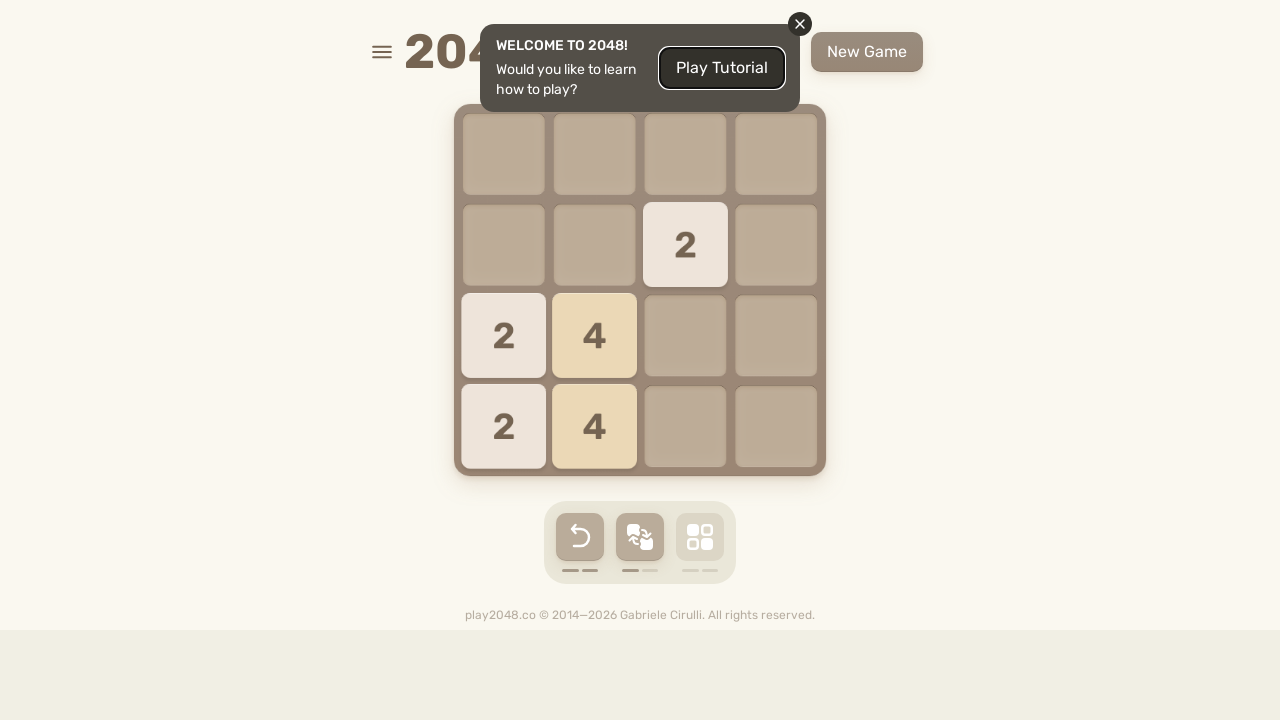

Waited 100ms after ArrowUp
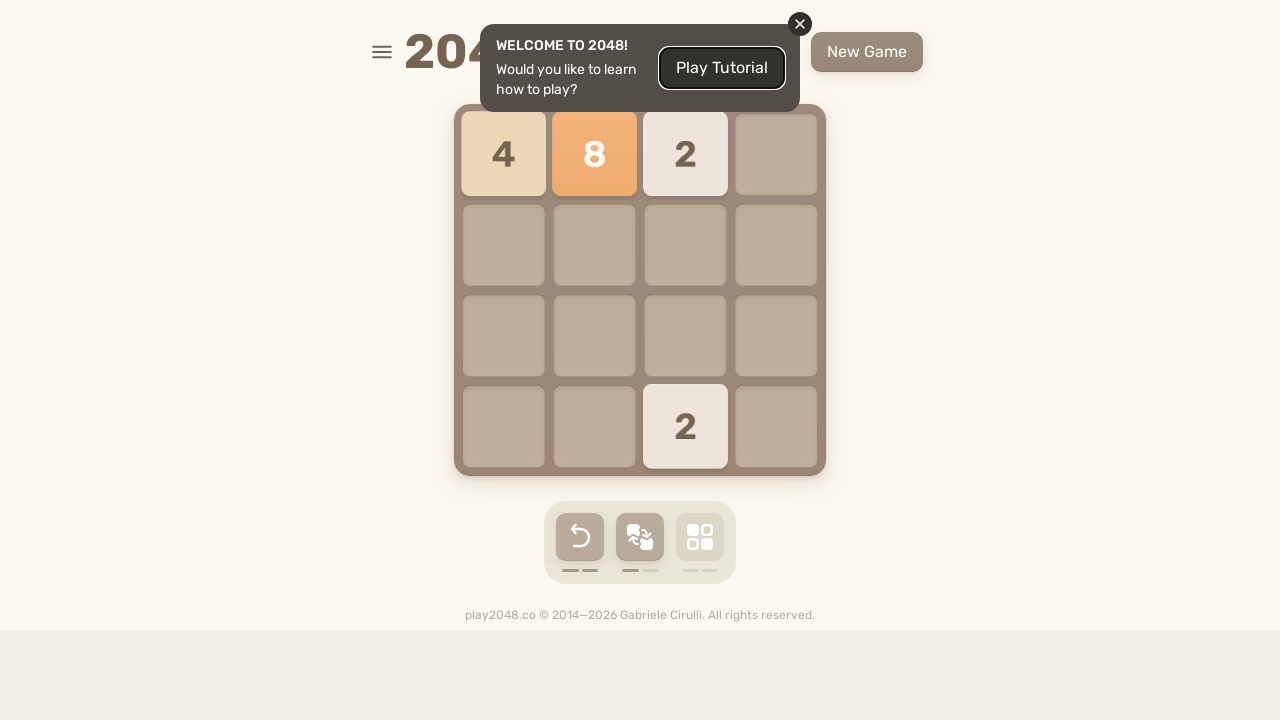

Pressed ArrowRight key on html
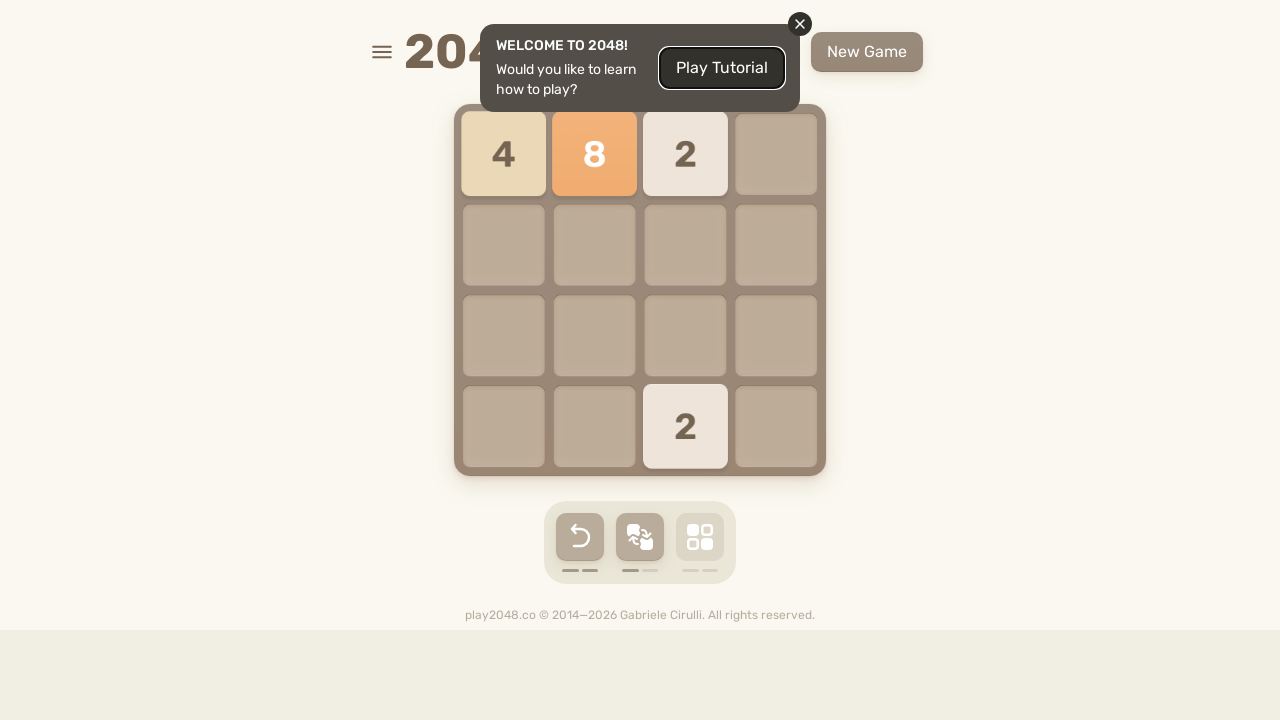

Waited 100ms after ArrowRight
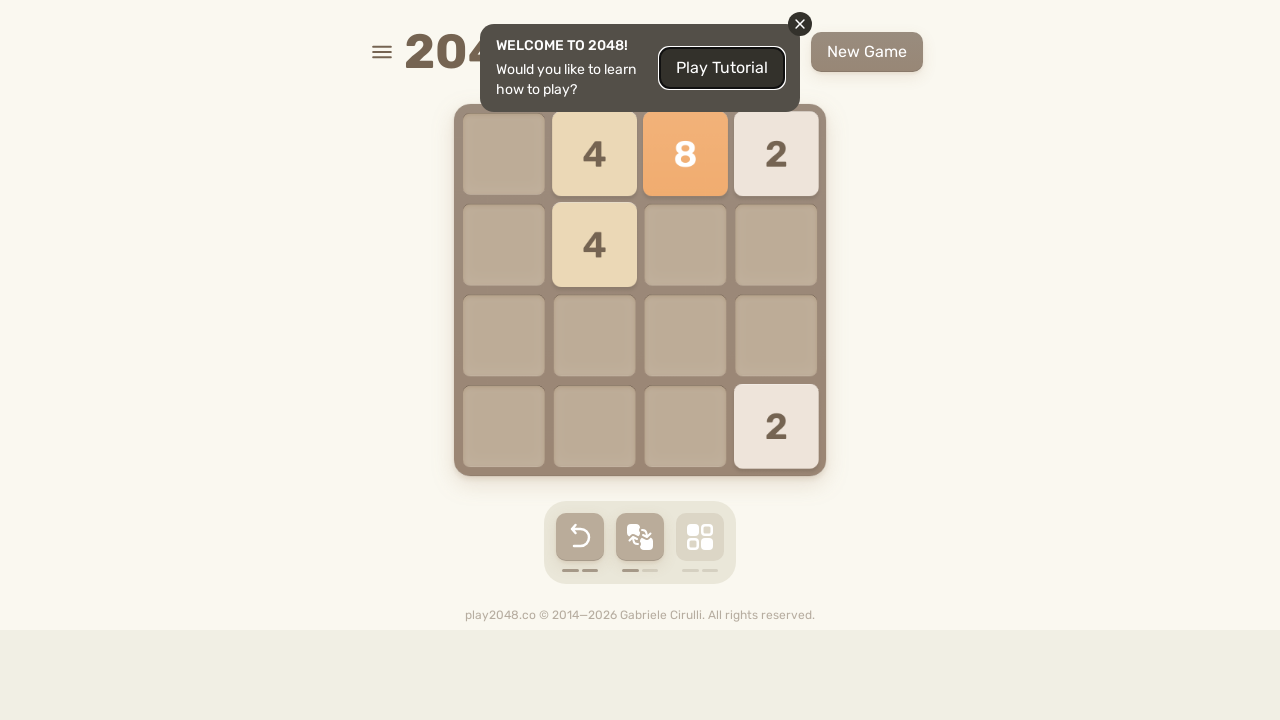

Pressed ArrowDown key on html
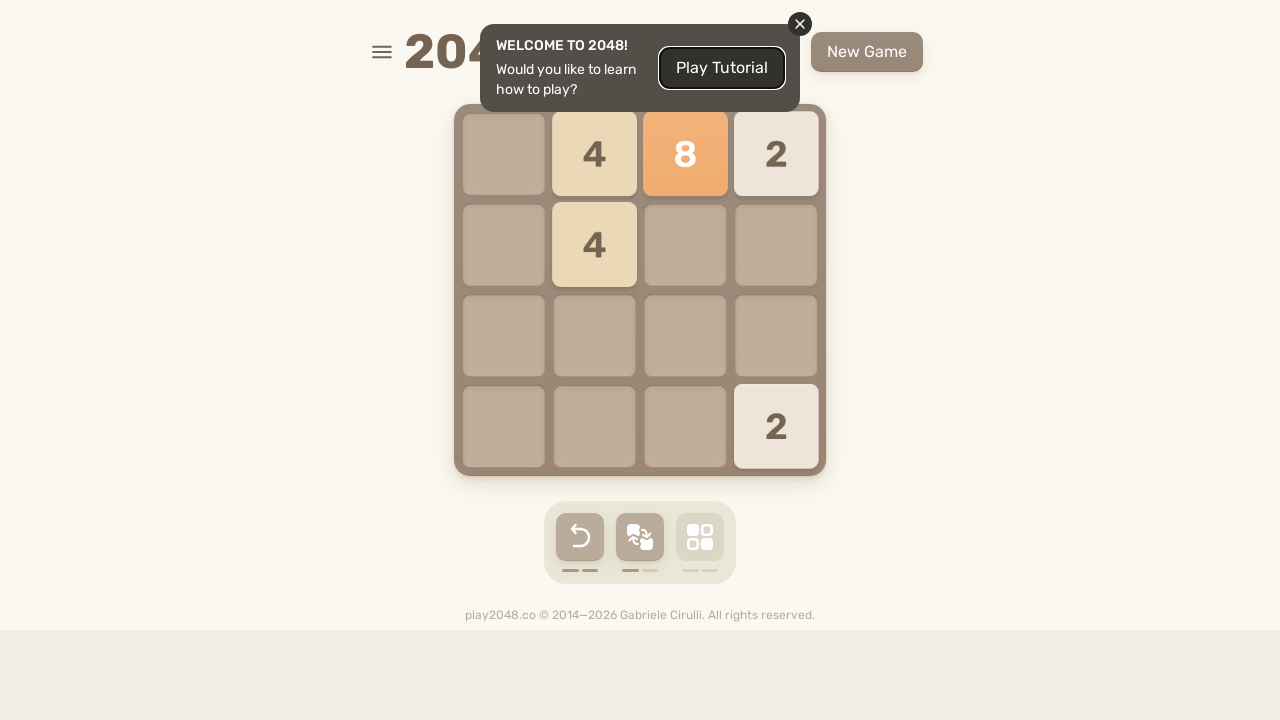

Waited 100ms after ArrowDown
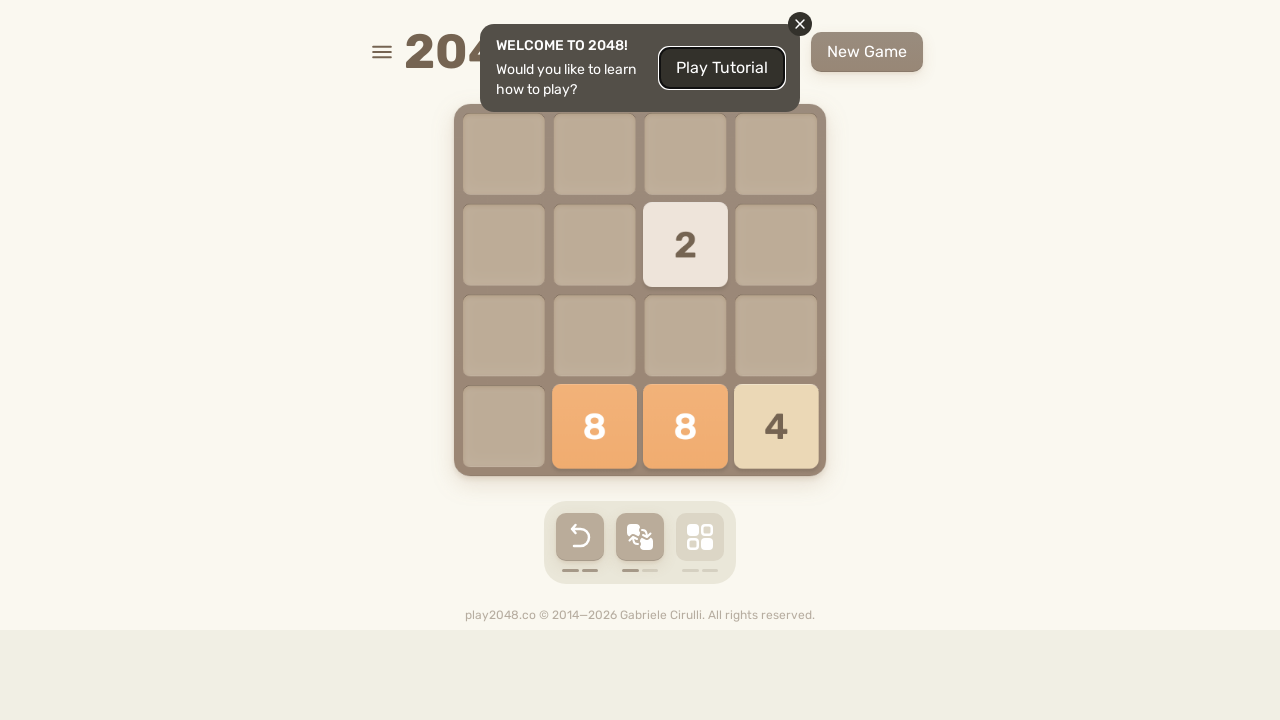

Pressed ArrowLeft key on html
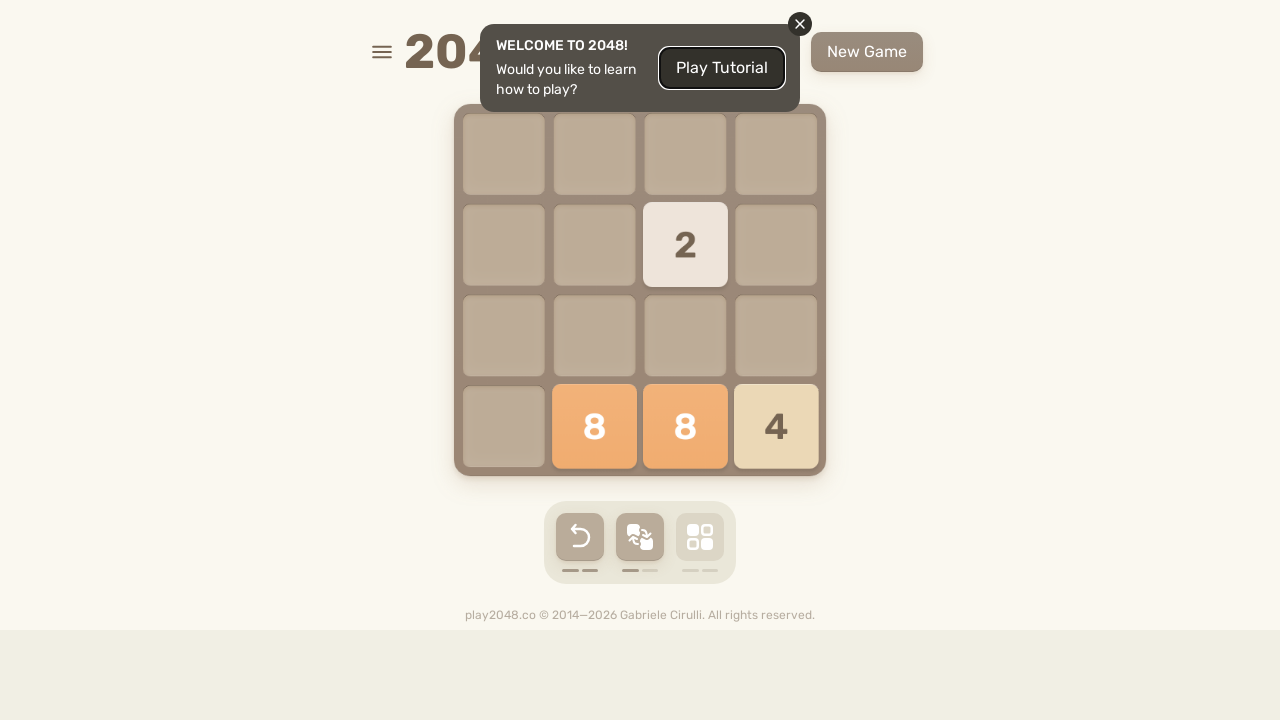

Waited 100ms after ArrowLeft
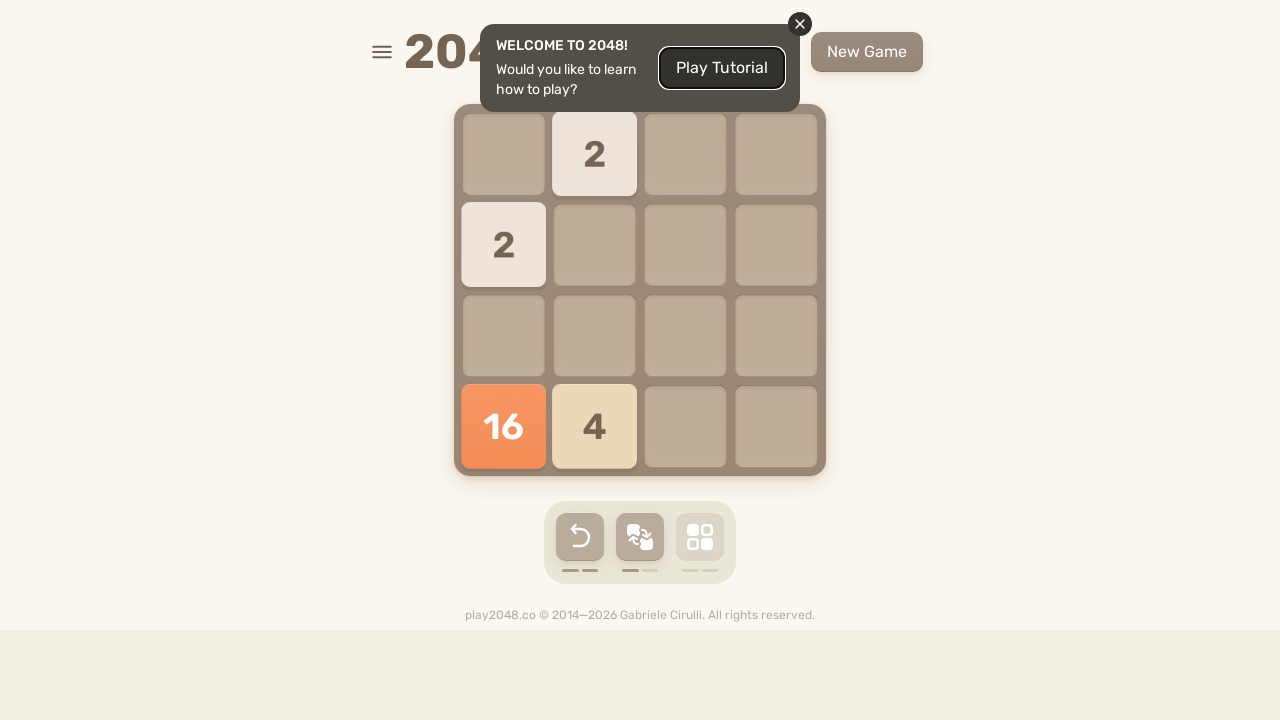

Pressed ArrowUp key on html
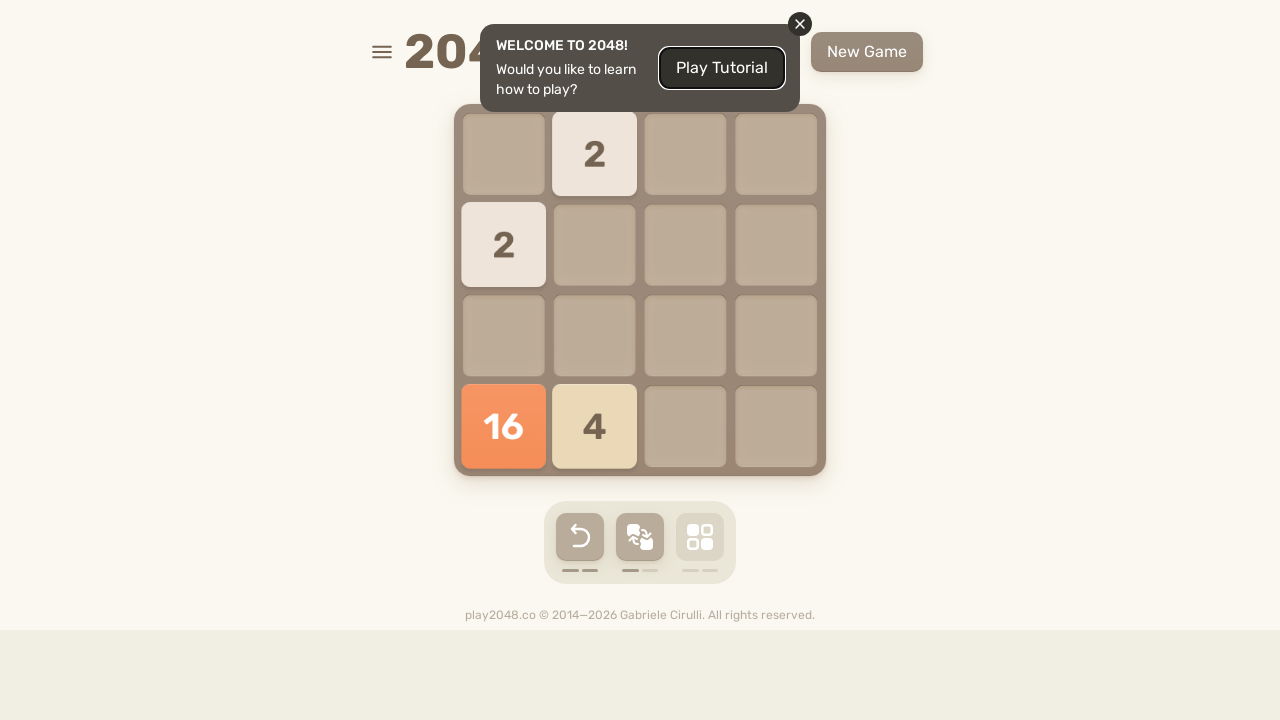

Waited 100ms after ArrowUp
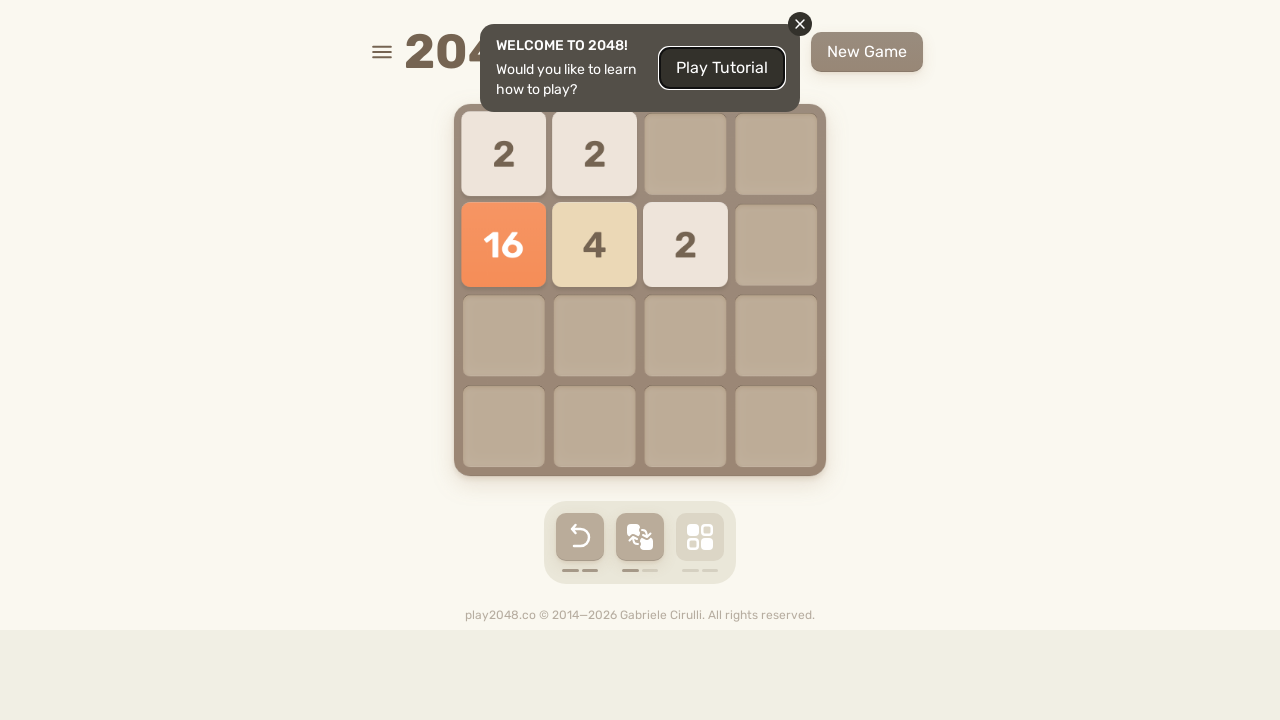

Pressed ArrowRight key on html
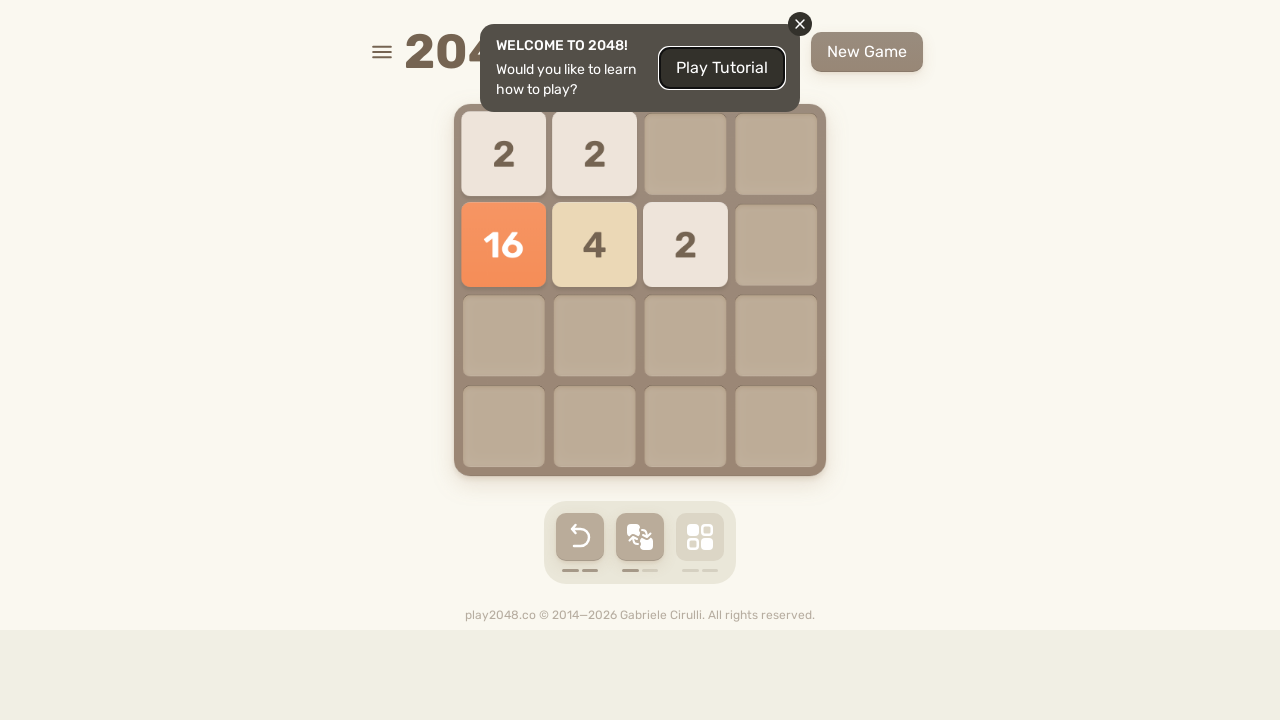

Waited 100ms after ArrowRight
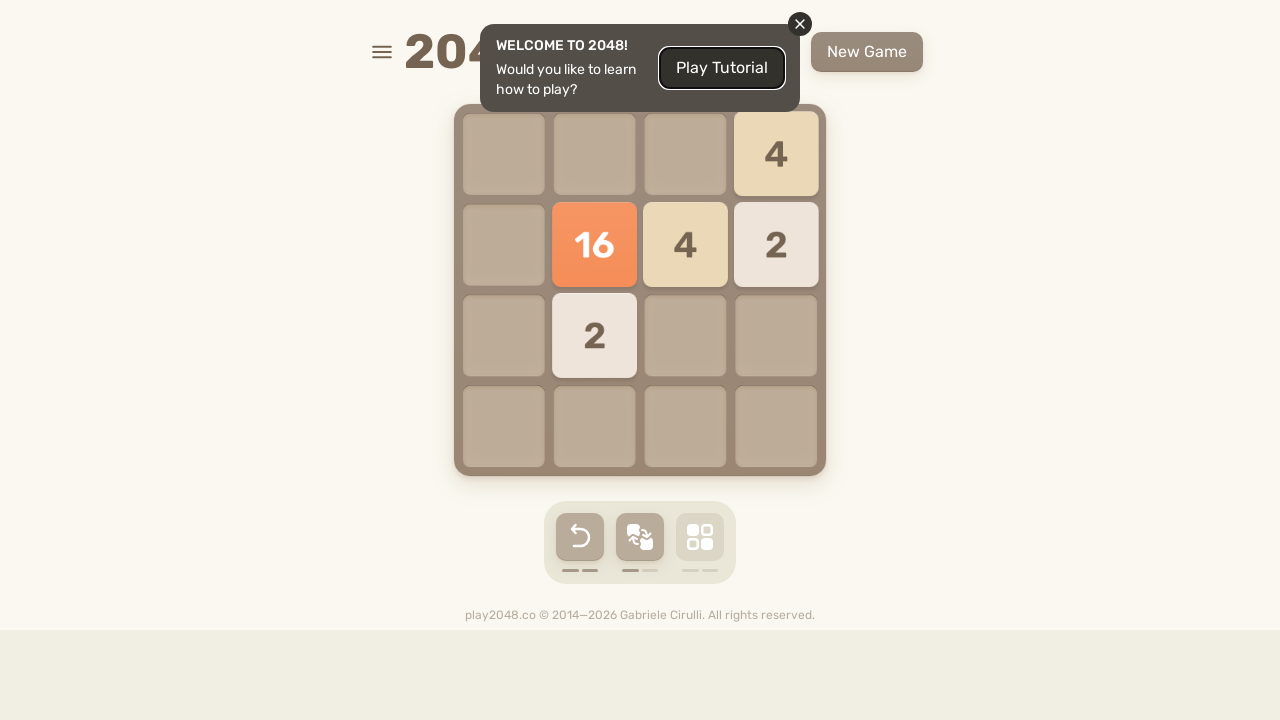

Pressed ArrowDown key on html
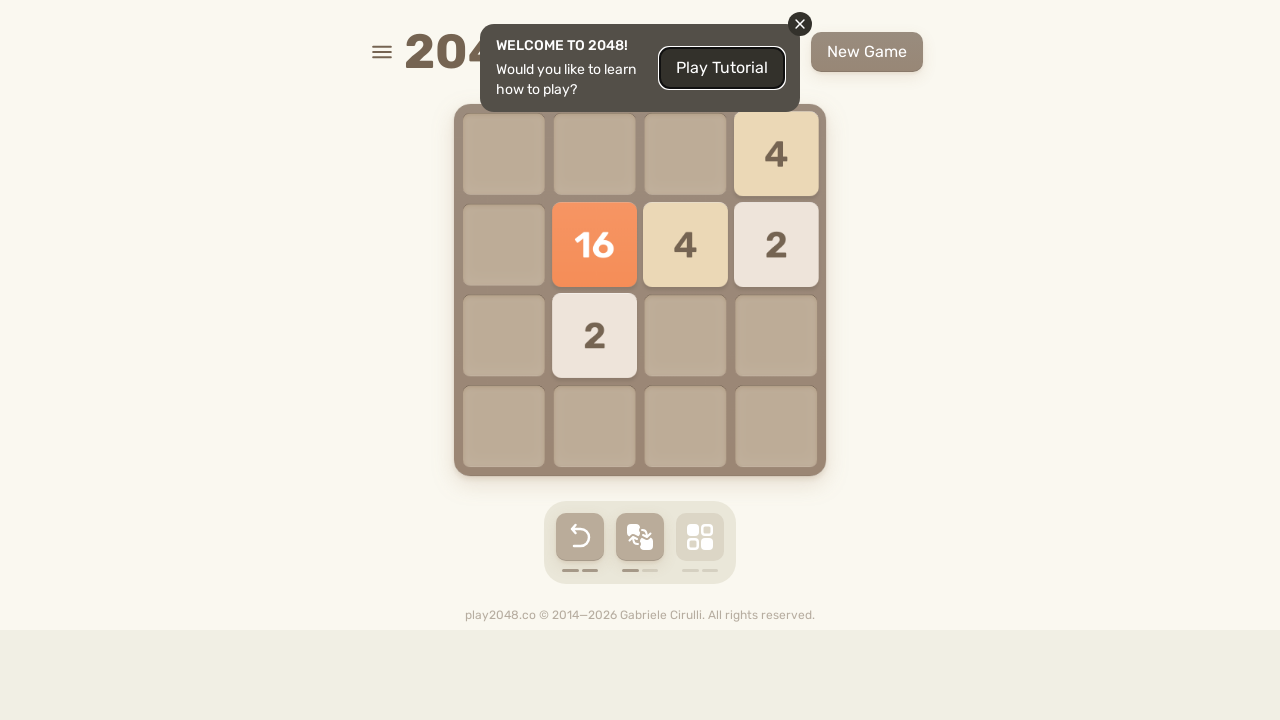

Waited 100ms after ArrowDown
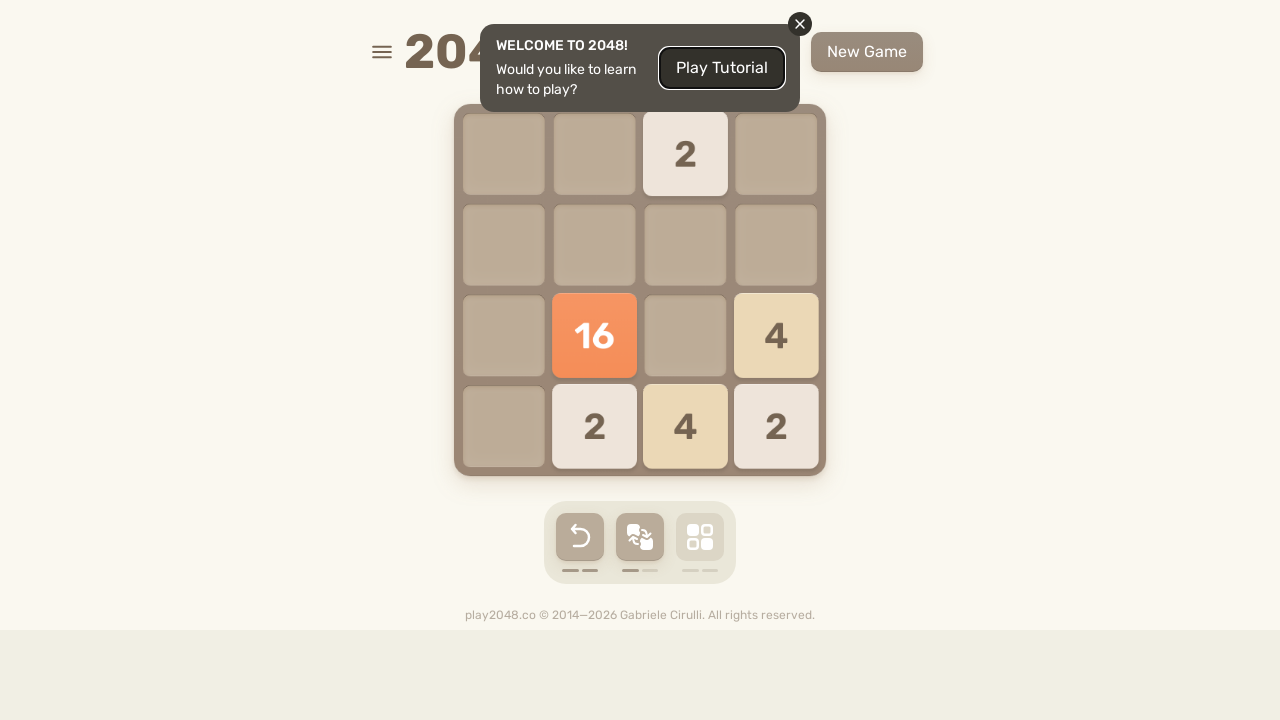

Pressed ArrowLeft key on html
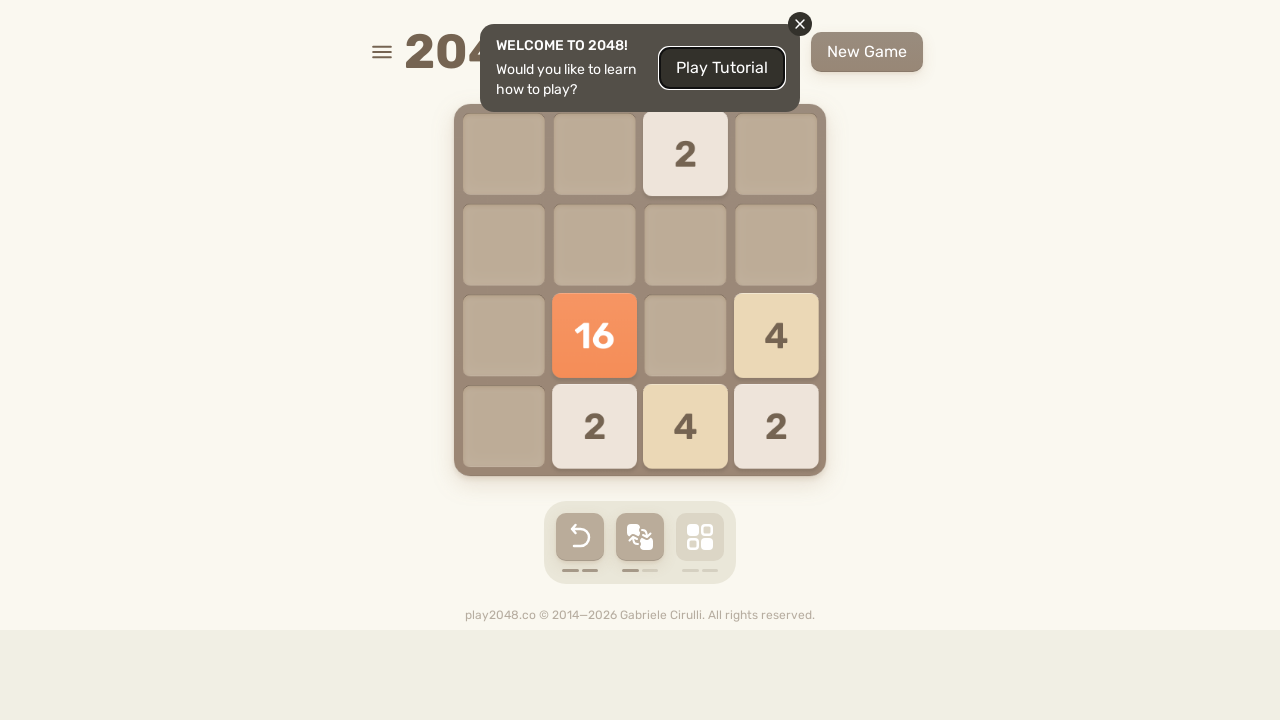

Waited 100ms after ArrowLeft
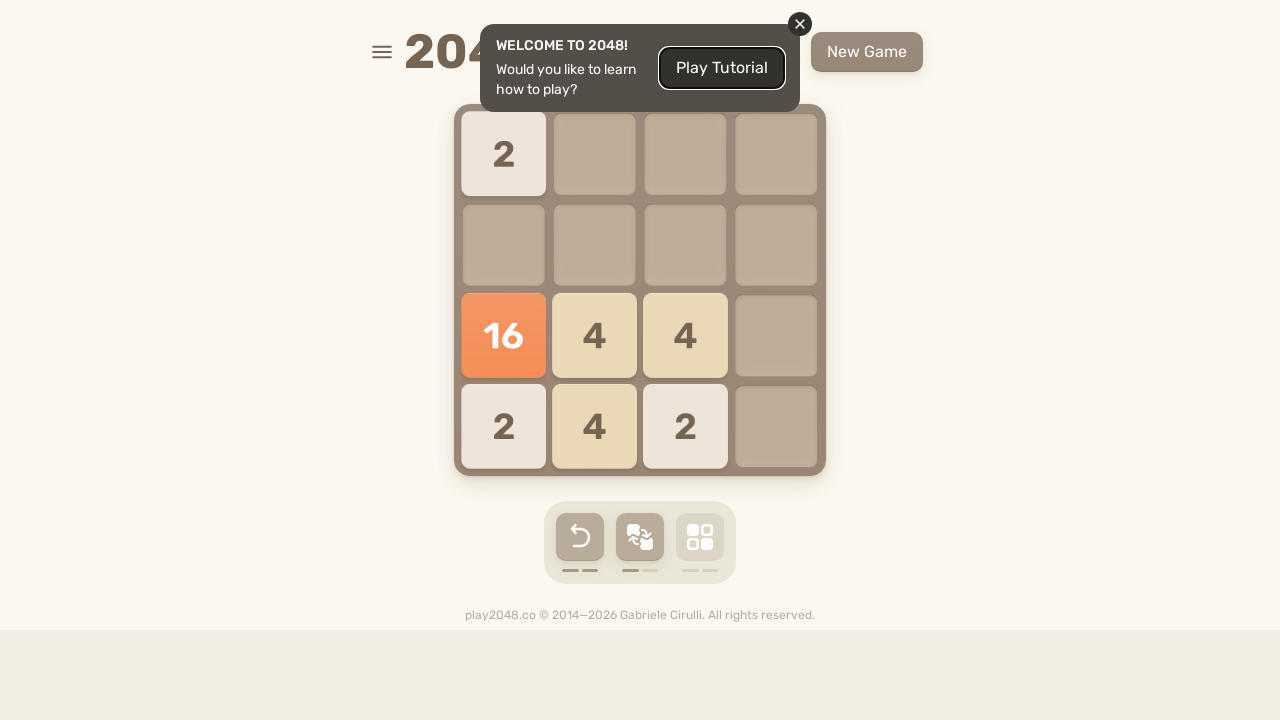

Pressed ArrowUp key on html
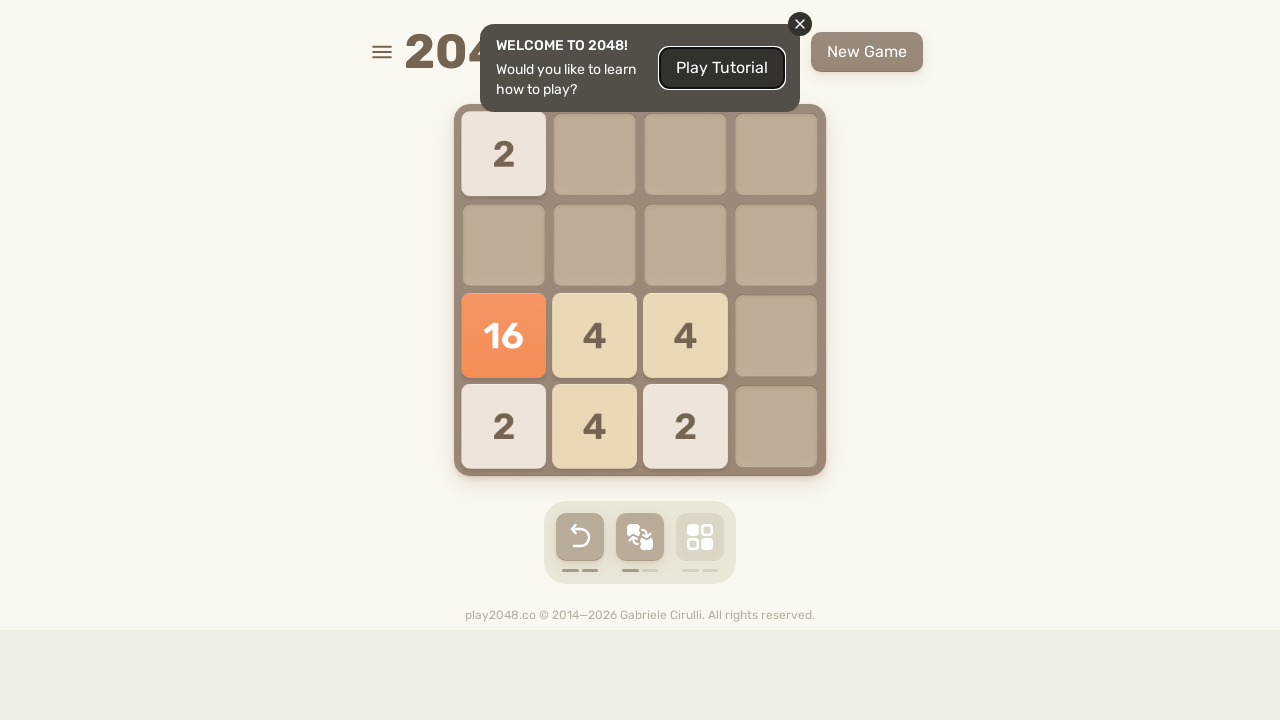

Waited 100ms after ArrowUp
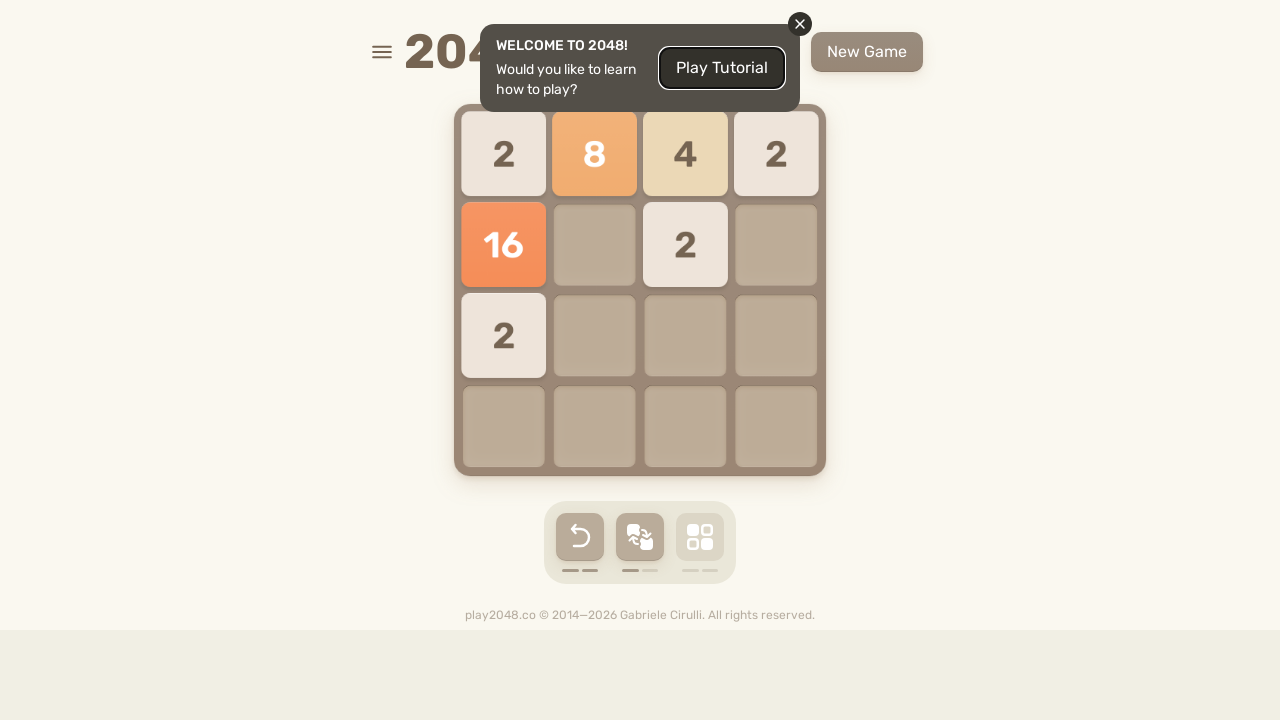

Pressed ArrowRight key on html
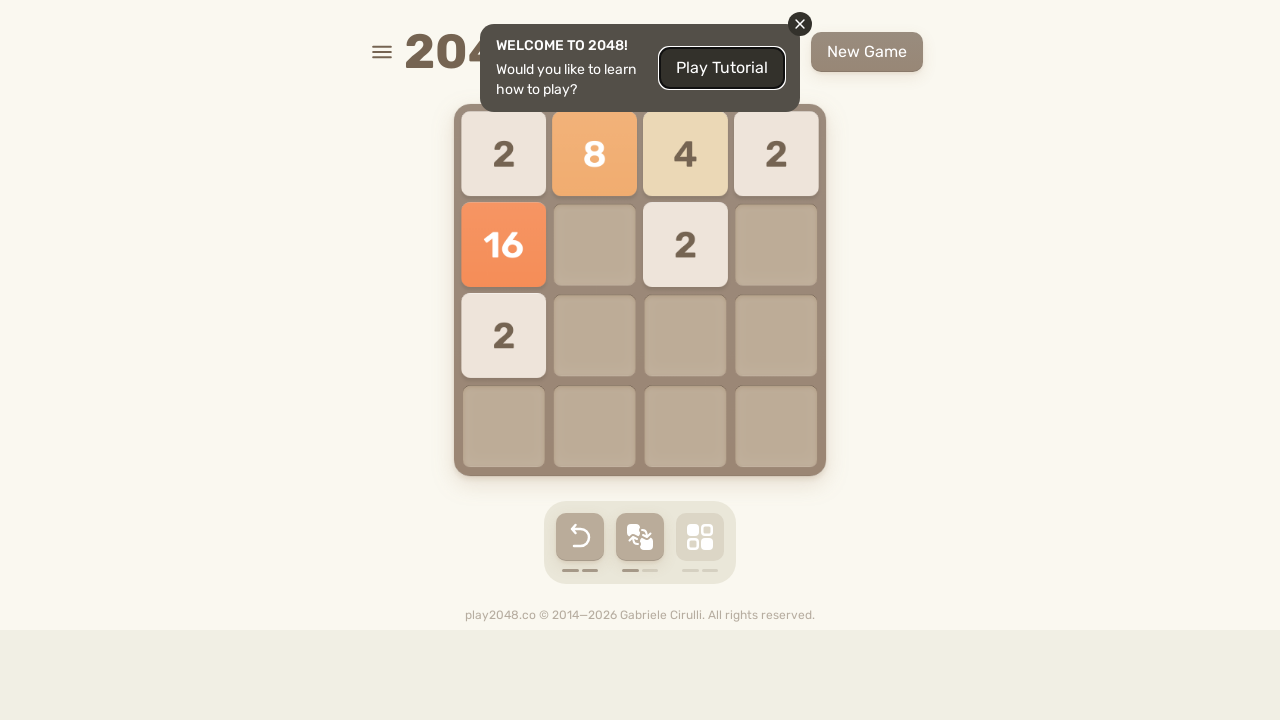

Waited 100ms after ArrowRight
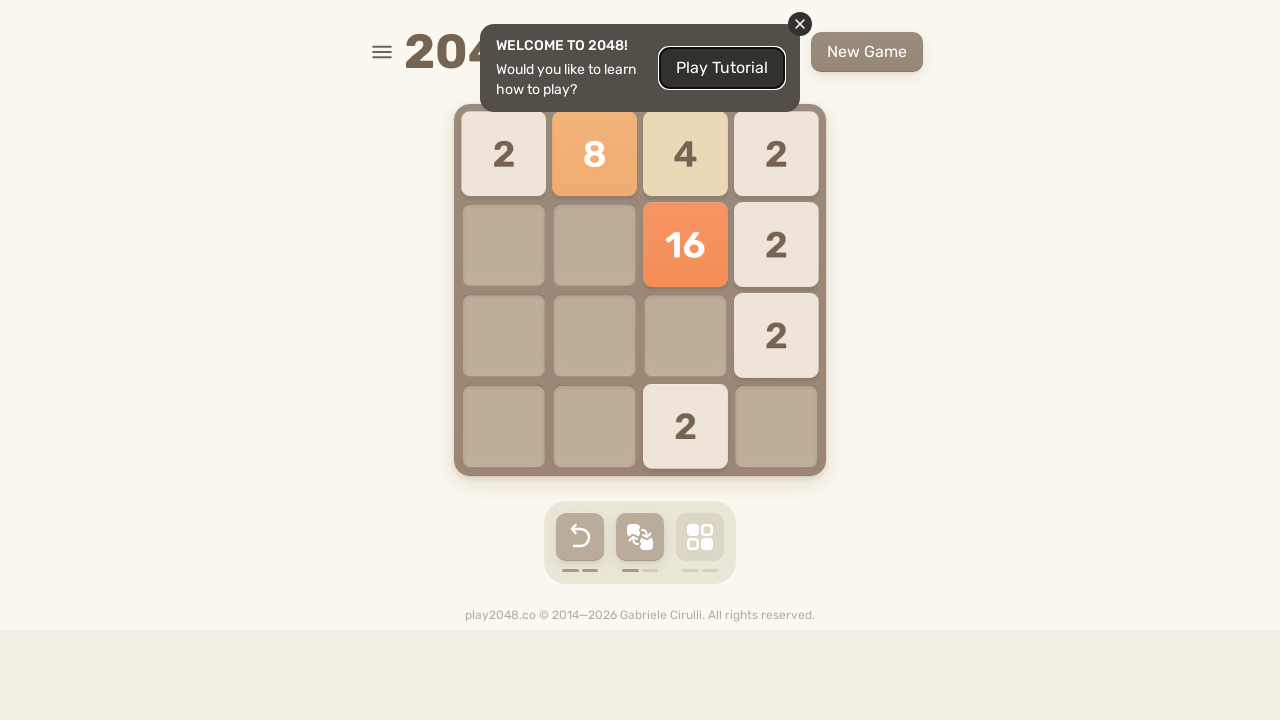

Pressed ArrowDown key on html
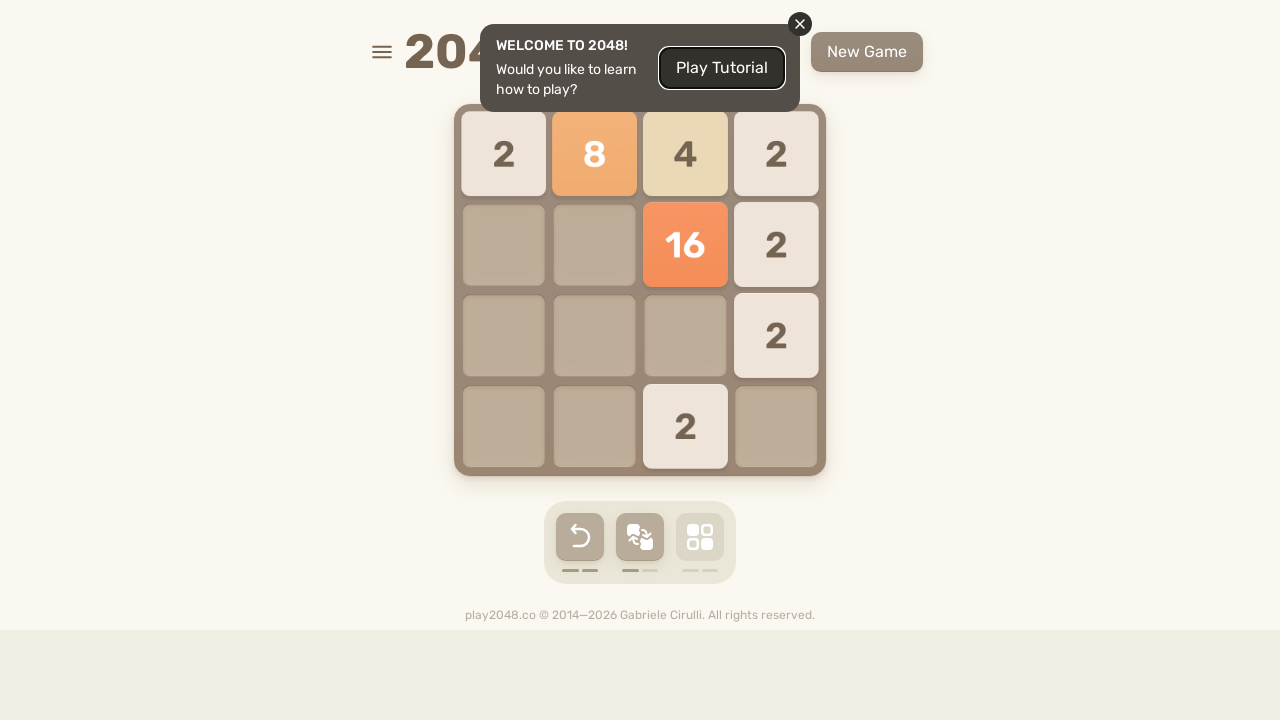

Waited 100ms after ArrowDown
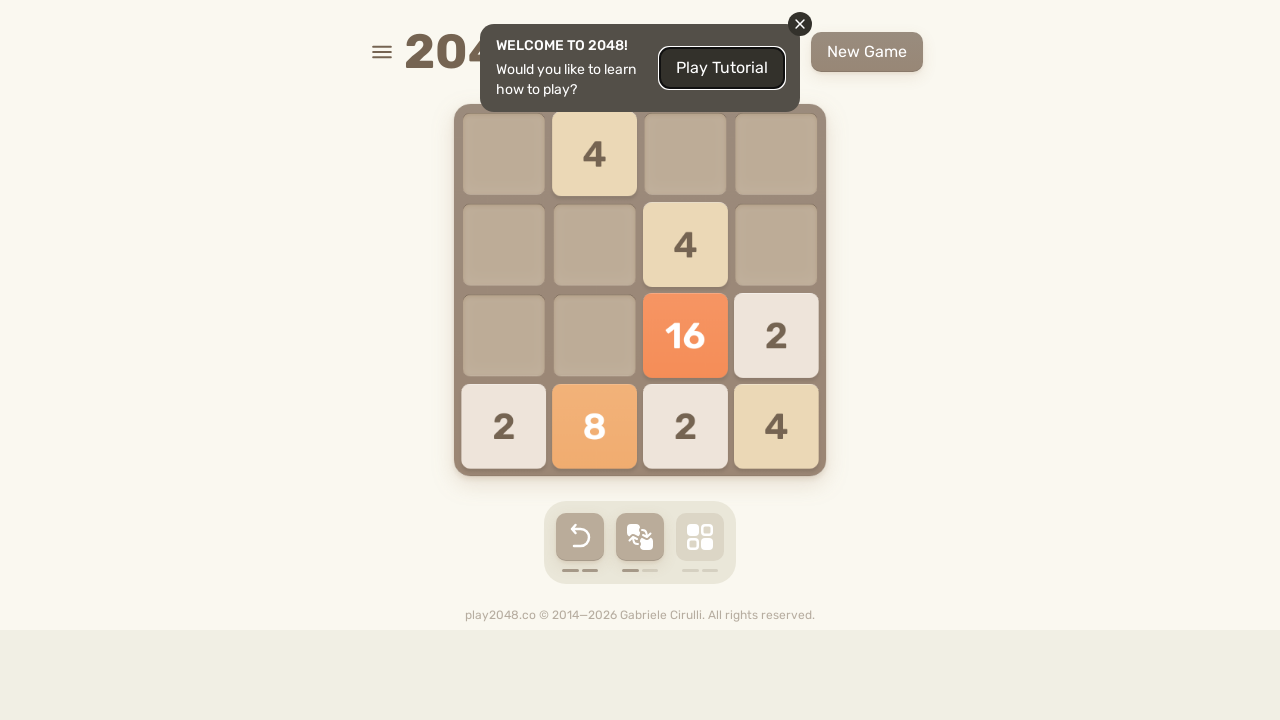

Pressed ArrowLeft key on html
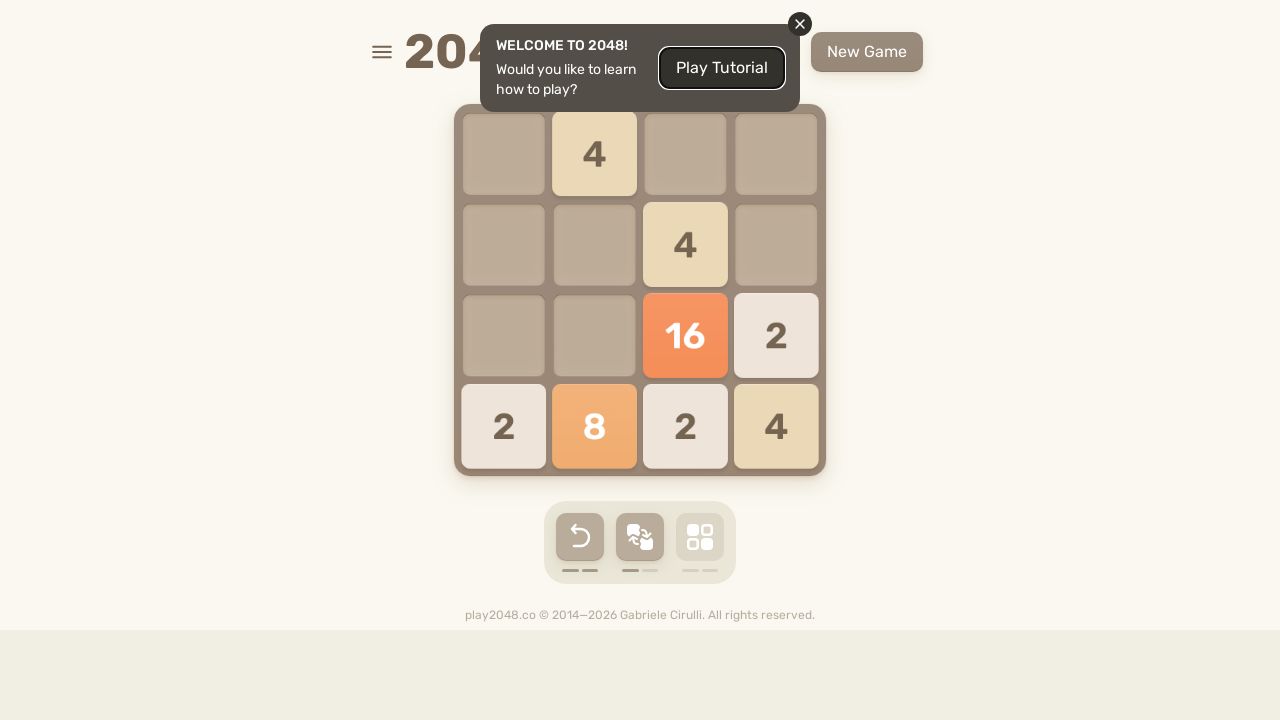

Waited 100ms after ArrowLeft
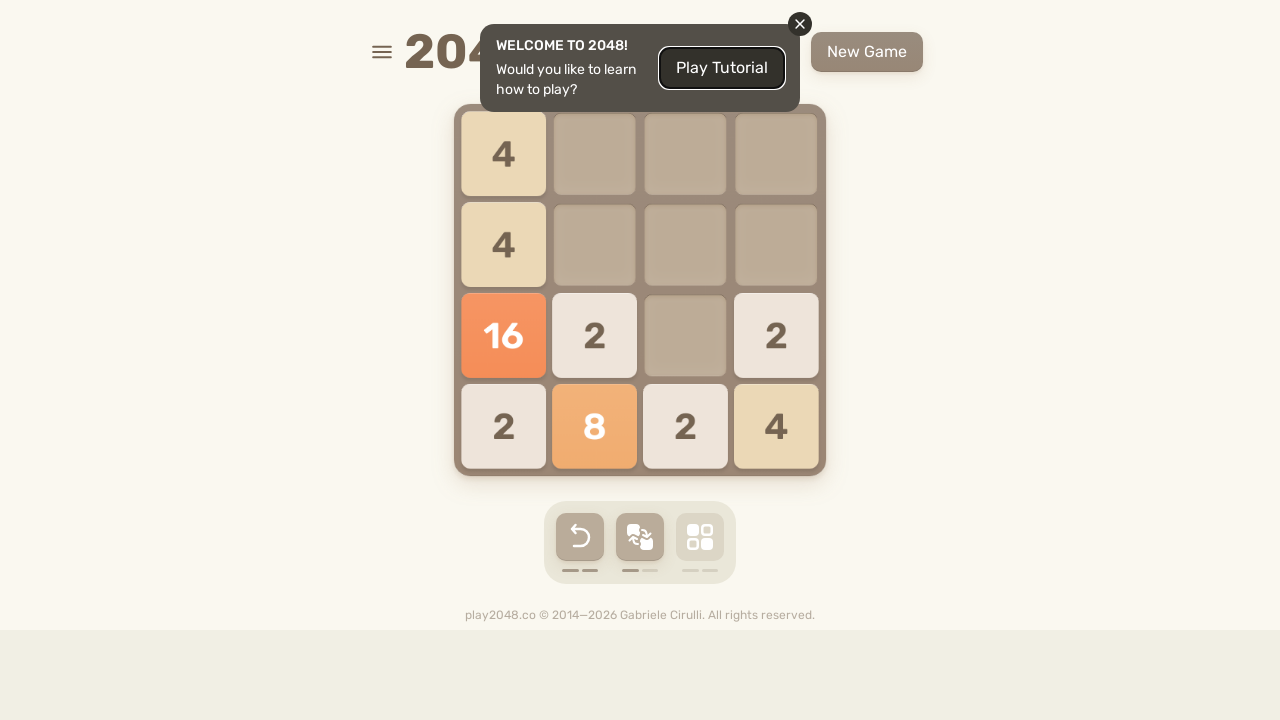

Pressed ArrowUp key on html
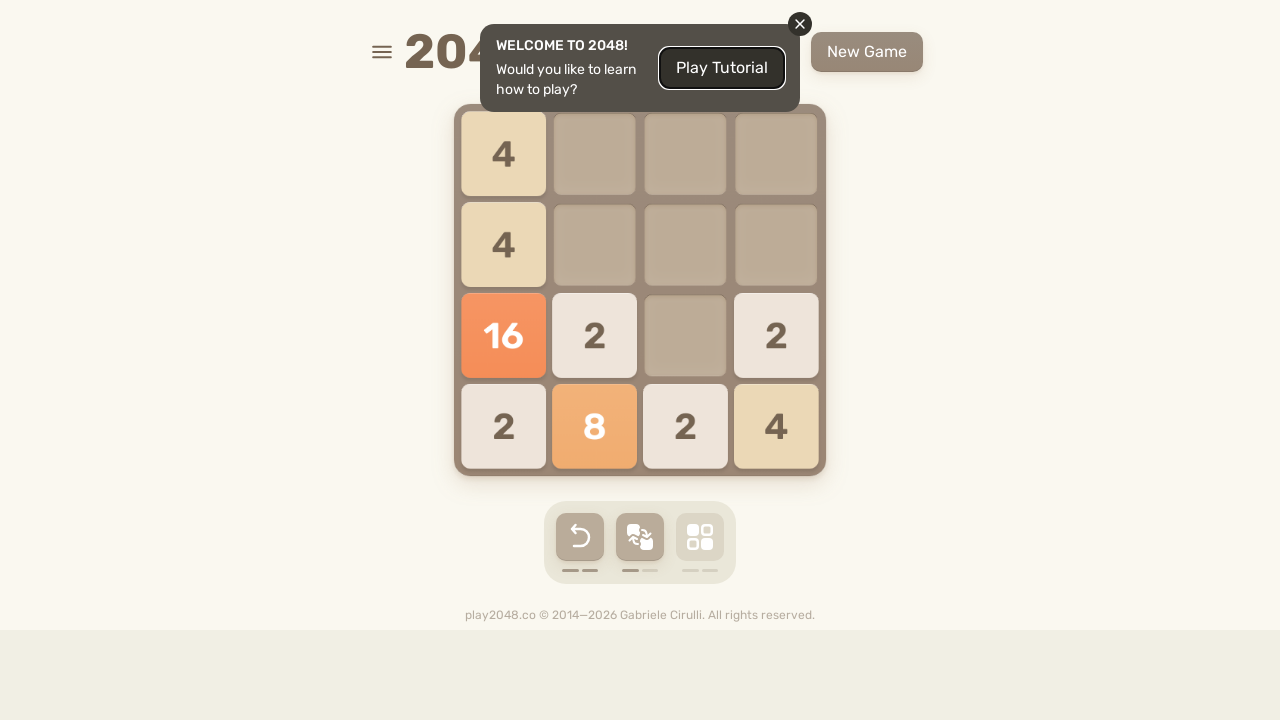

Waited 100ms after ArrowUp
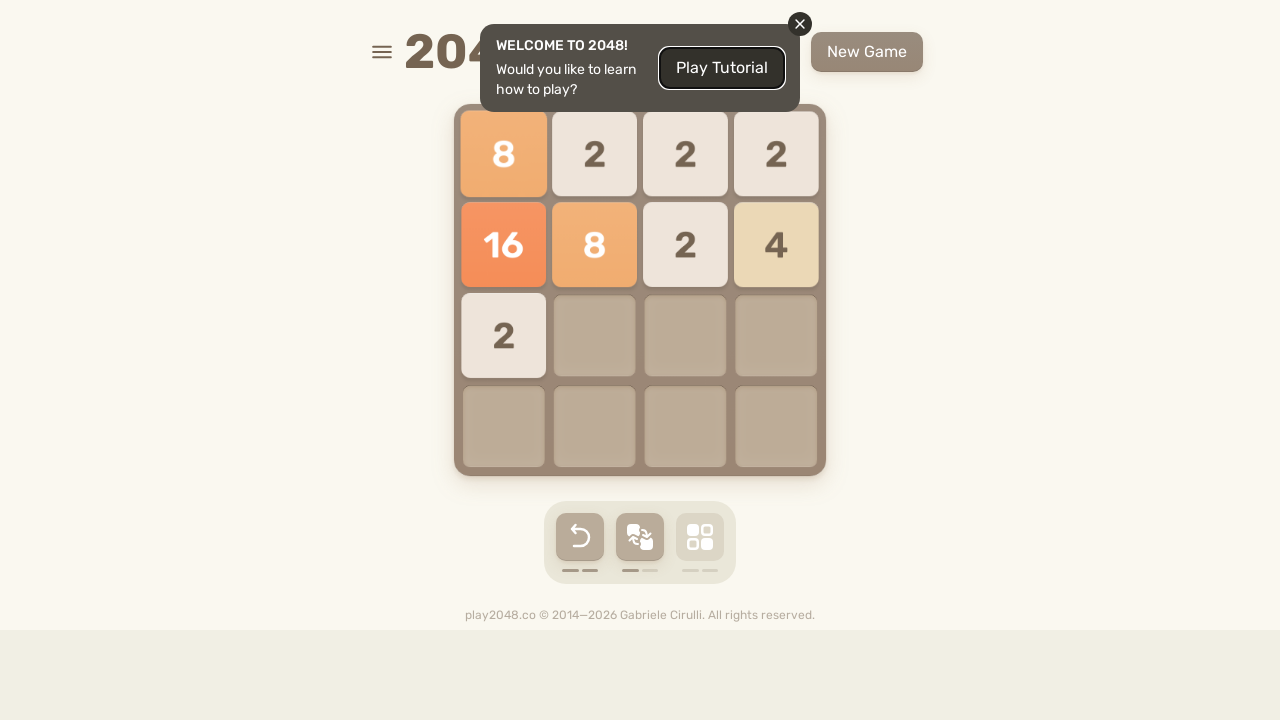

Pressed ArrowRight key on html
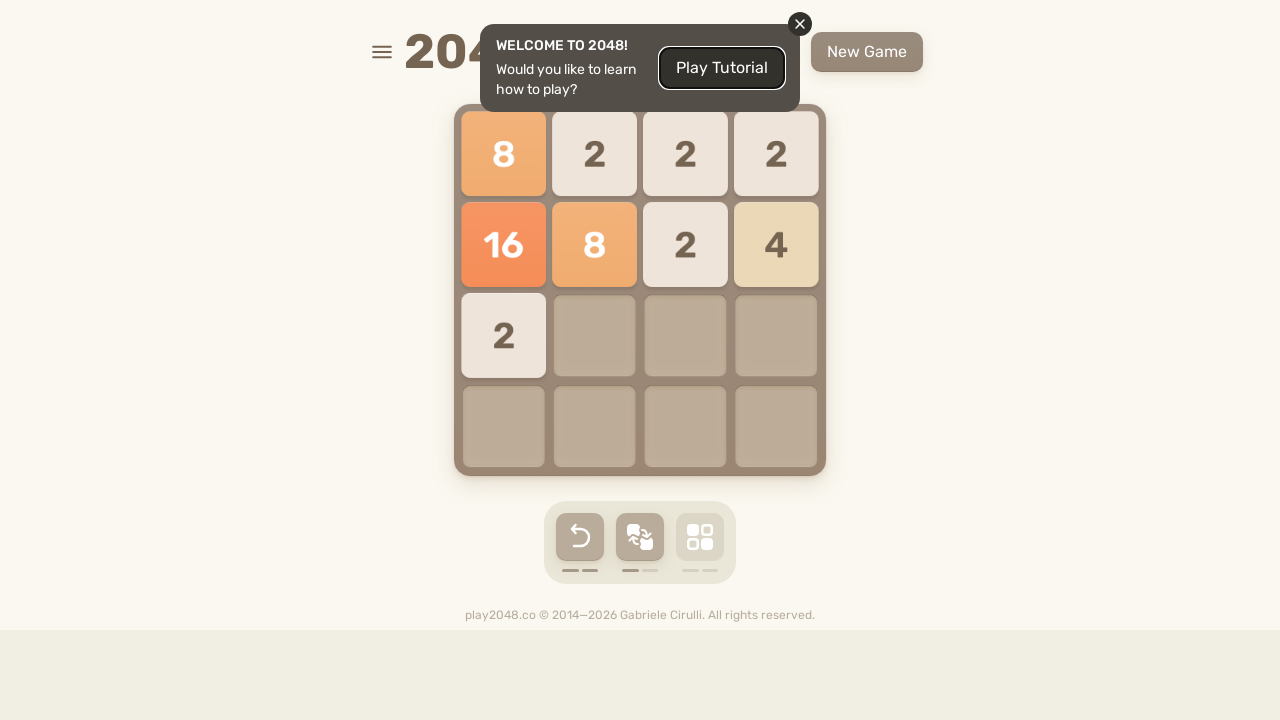

Waited 100ms after ArrowRight
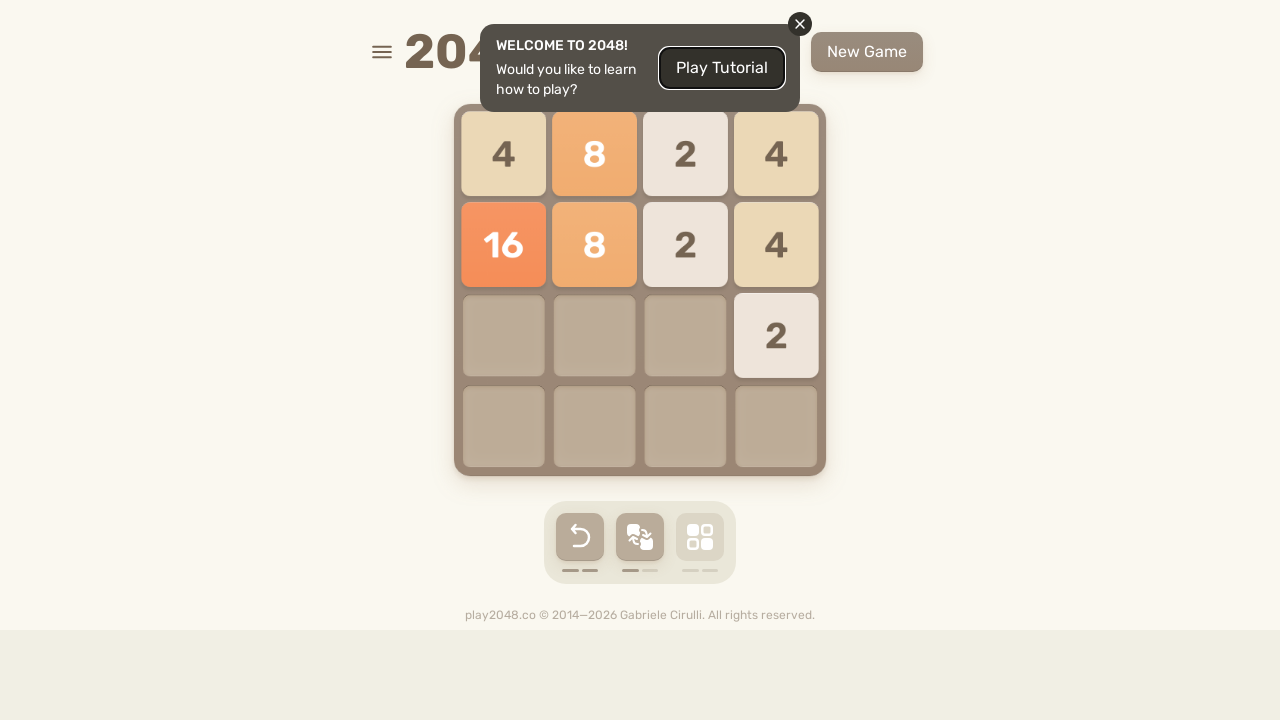

Pressed ArrowDown key on html
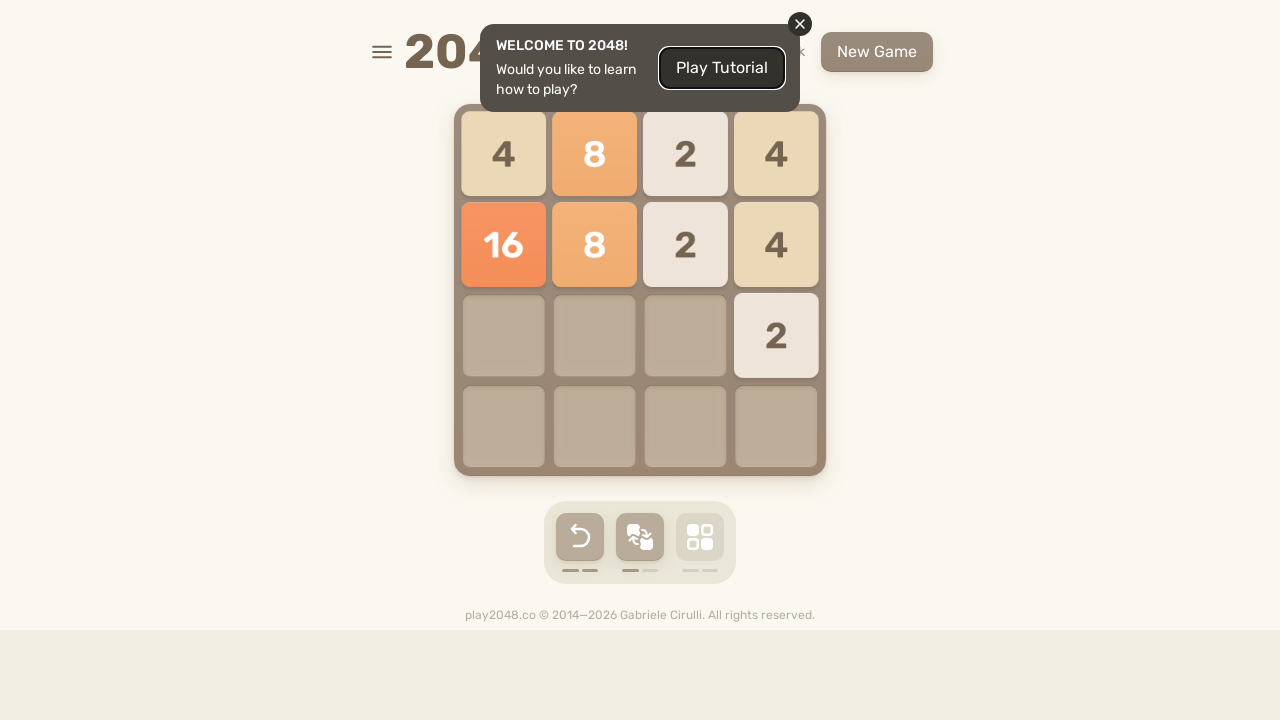

Waited 100ms after ArrowDown
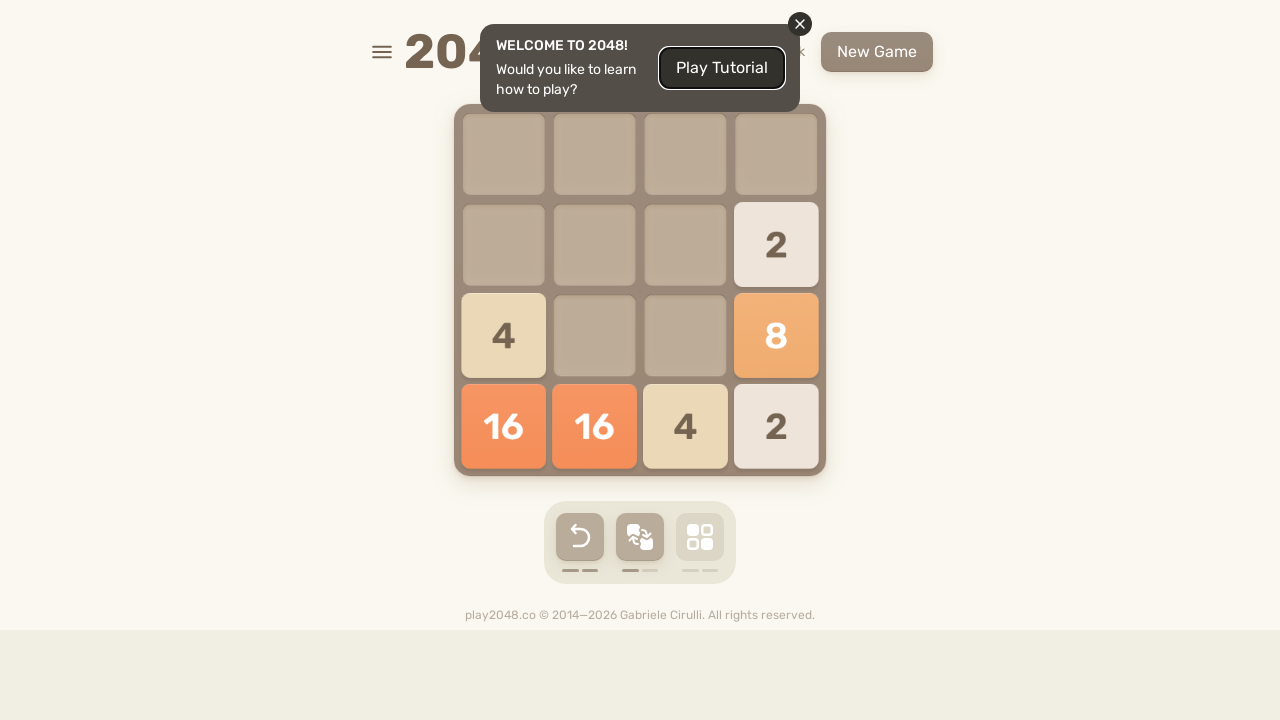

Pressed ArrowLeft key on html
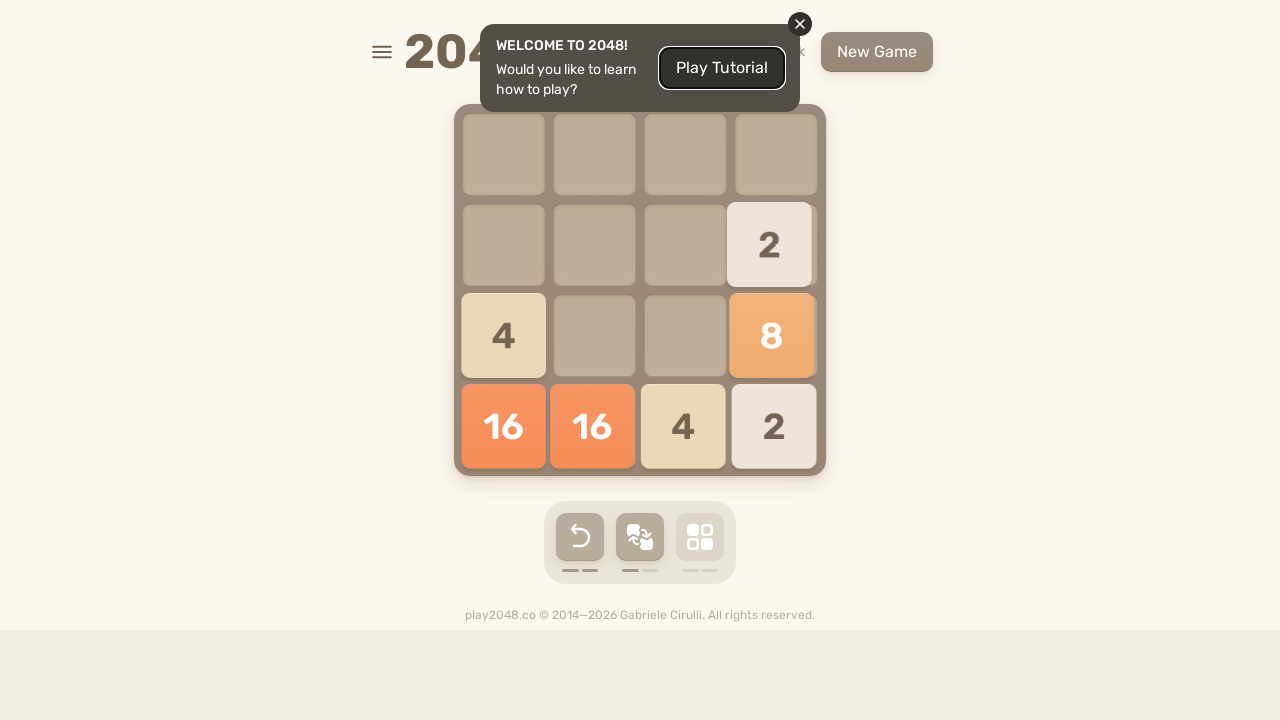

Waited 100ms after ArrowLeft
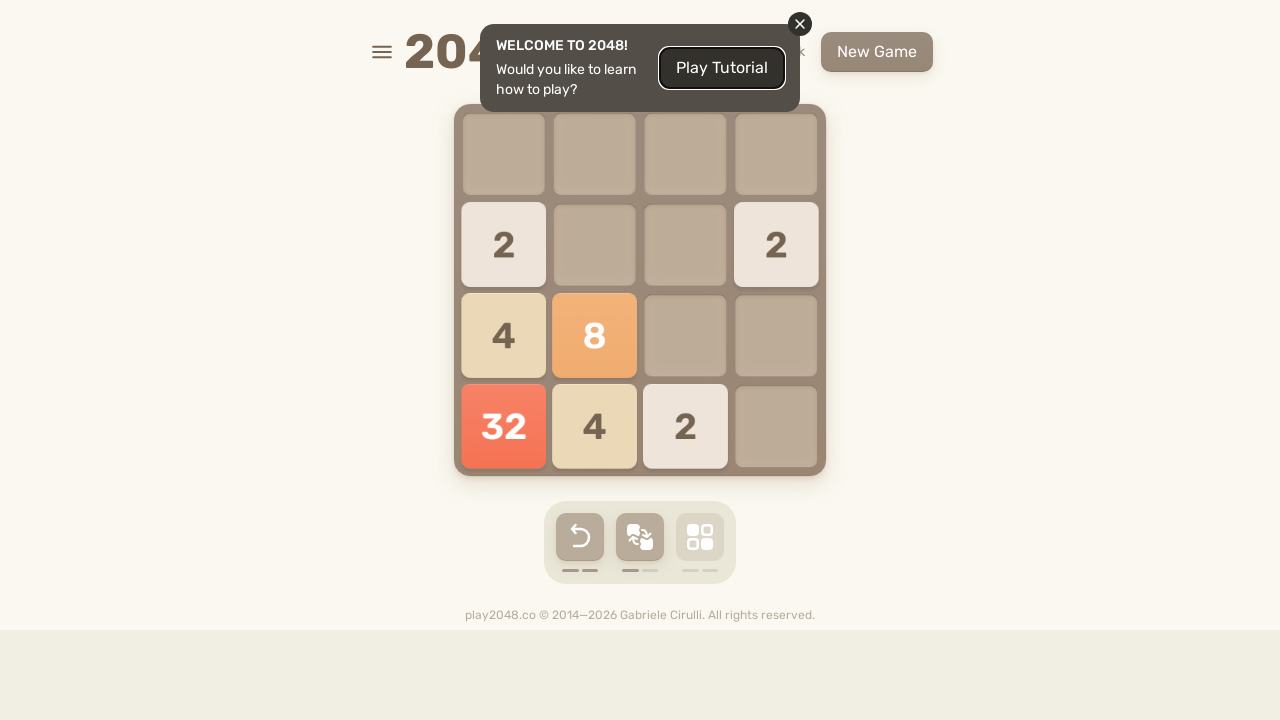

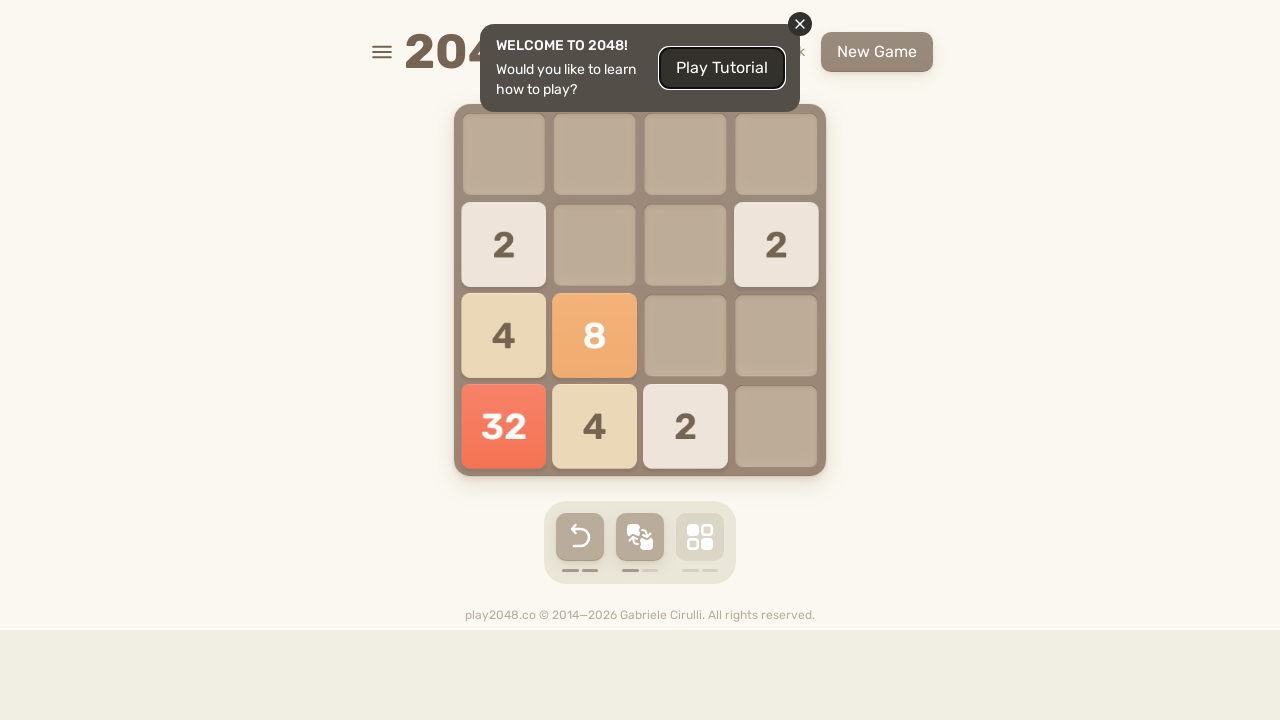